Automatically plays the 2048 game by sending arrow key presses (up, right, down, left) in a repeating sequence to move tiles on the board

Starting URL: https://play2048.co/

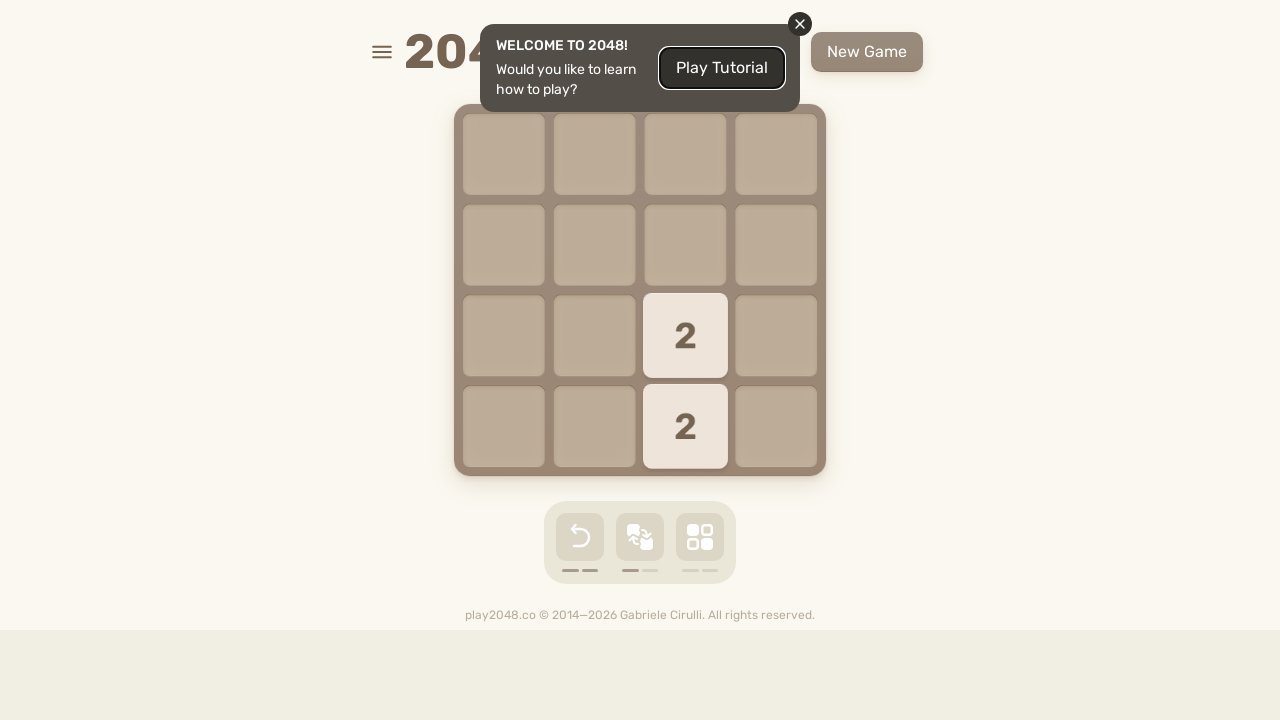

Waited for page to load (domcontentloaded)
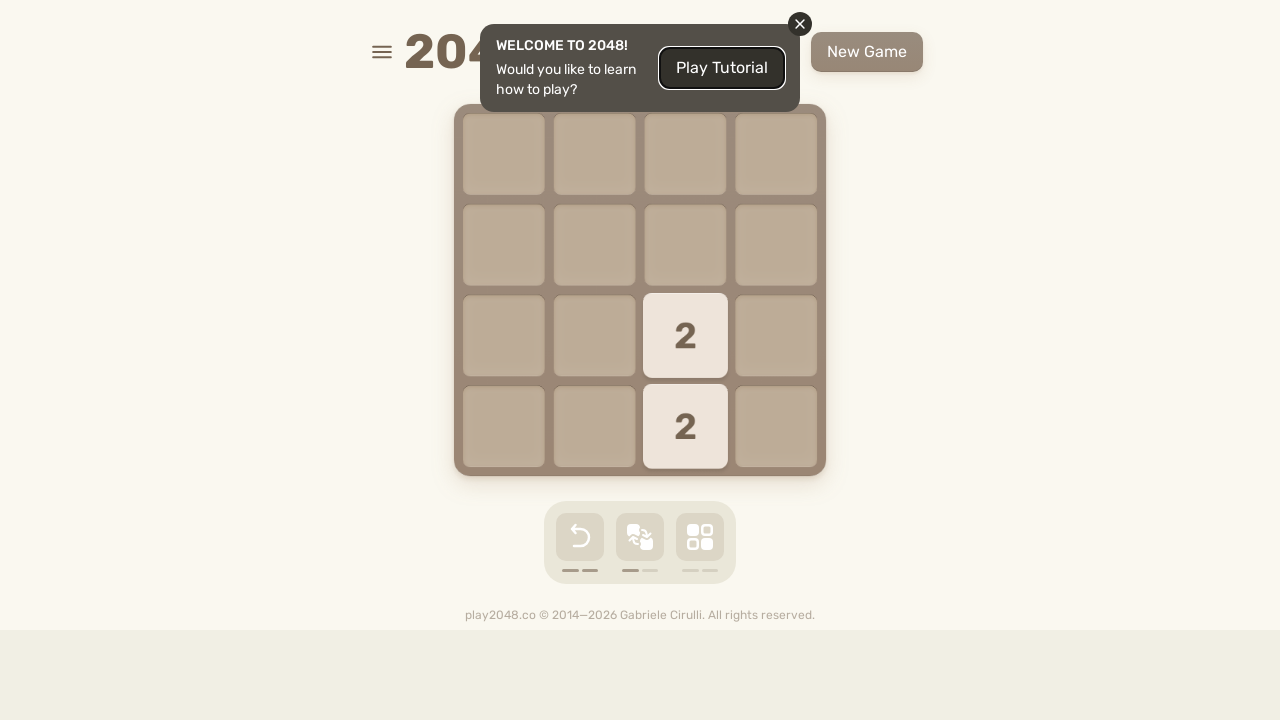

Pressed ArrowUp key
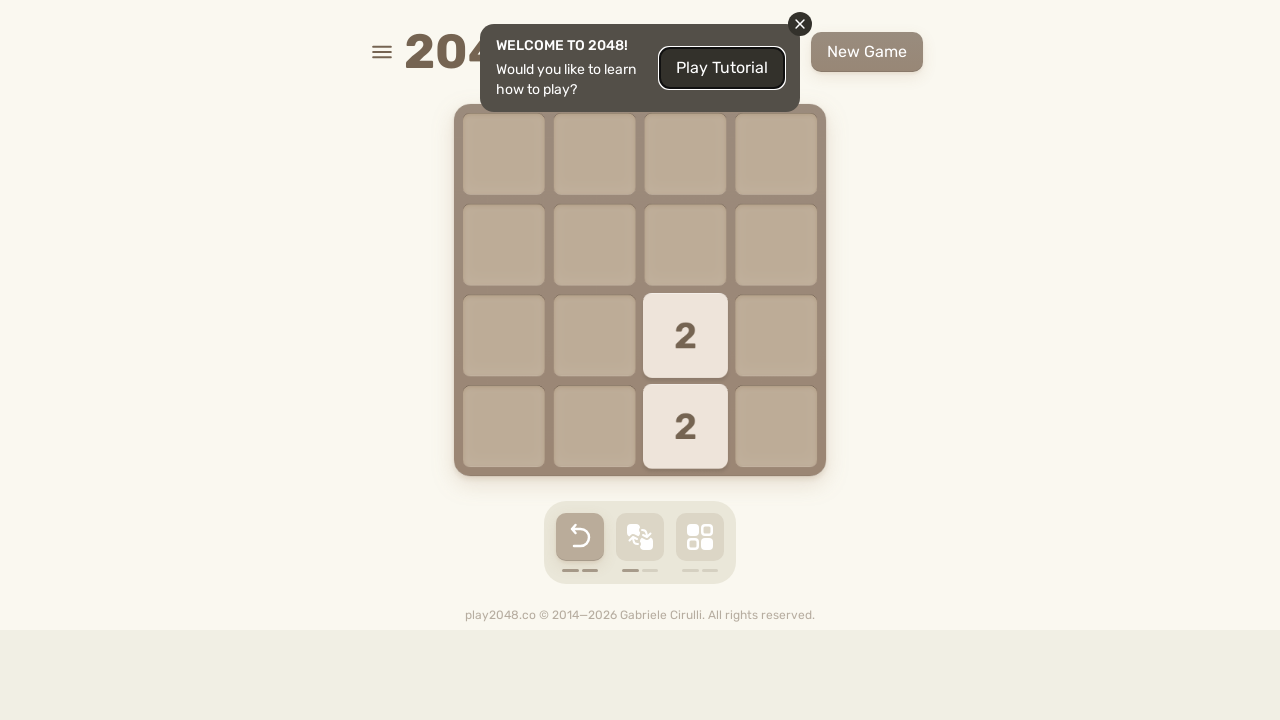

Waited 100ms after ArrowUp
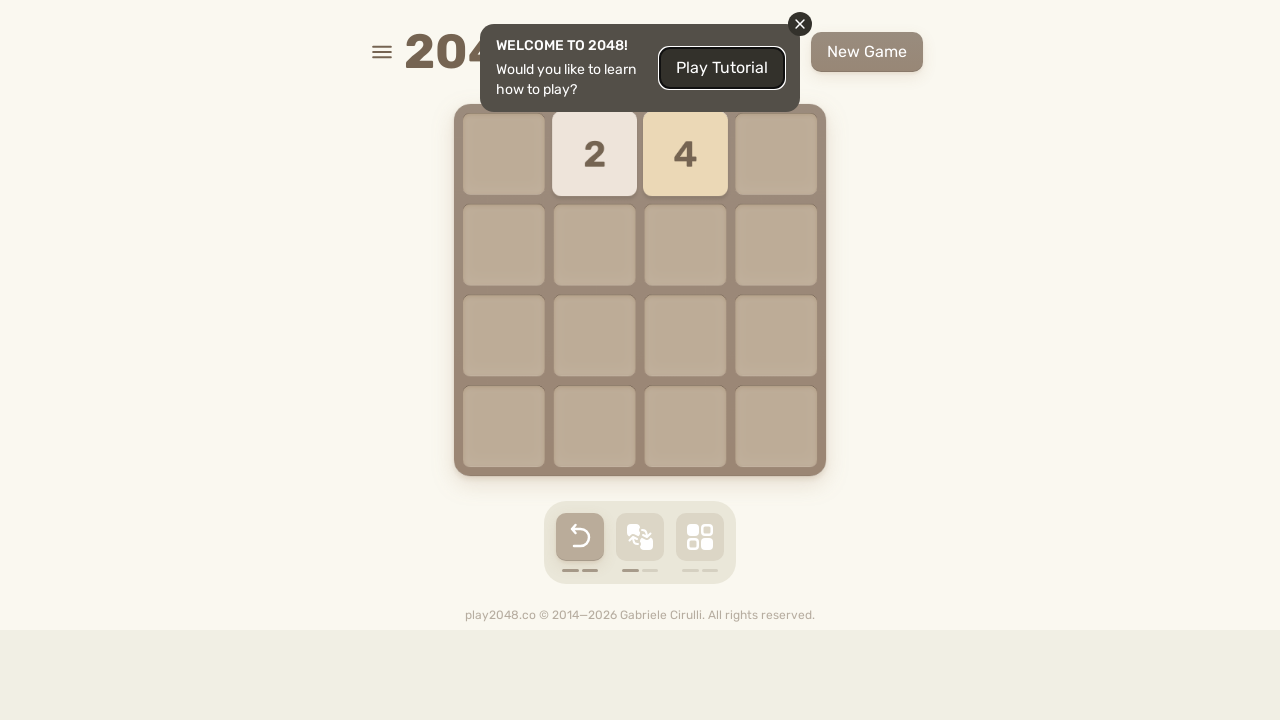

Pressed ArrowRight key
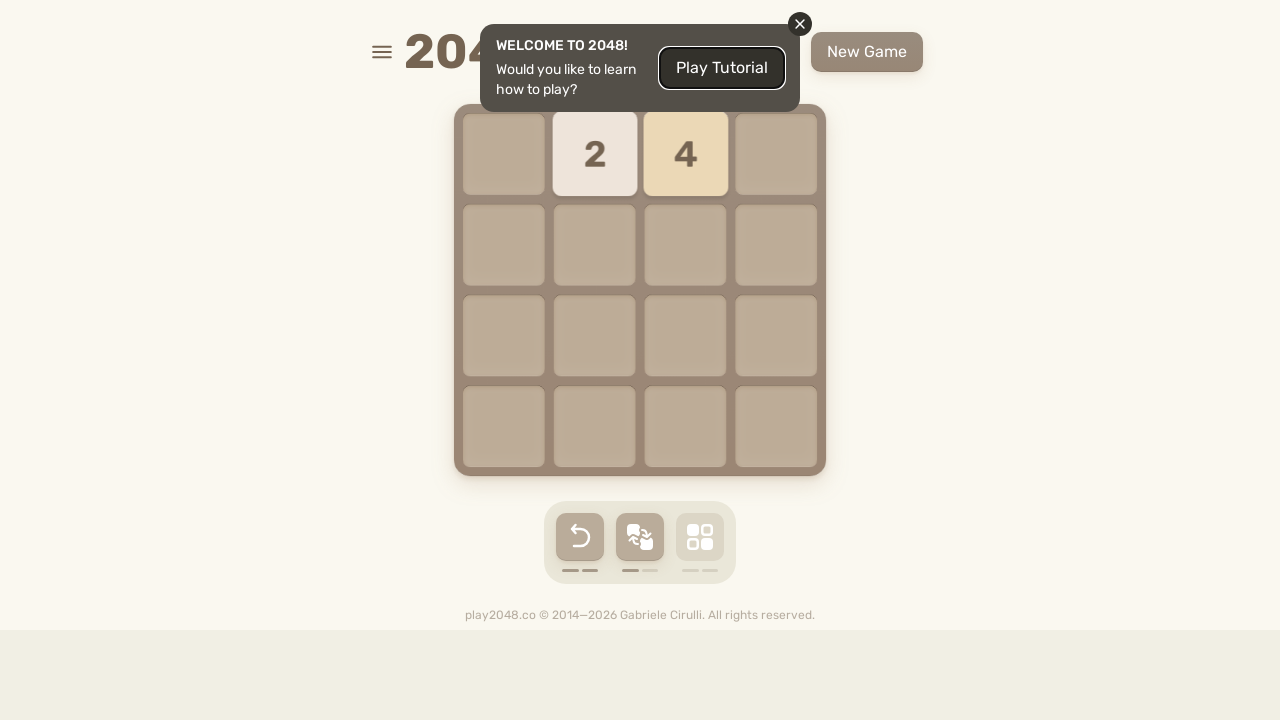

Waited 100ms after ArrowRight
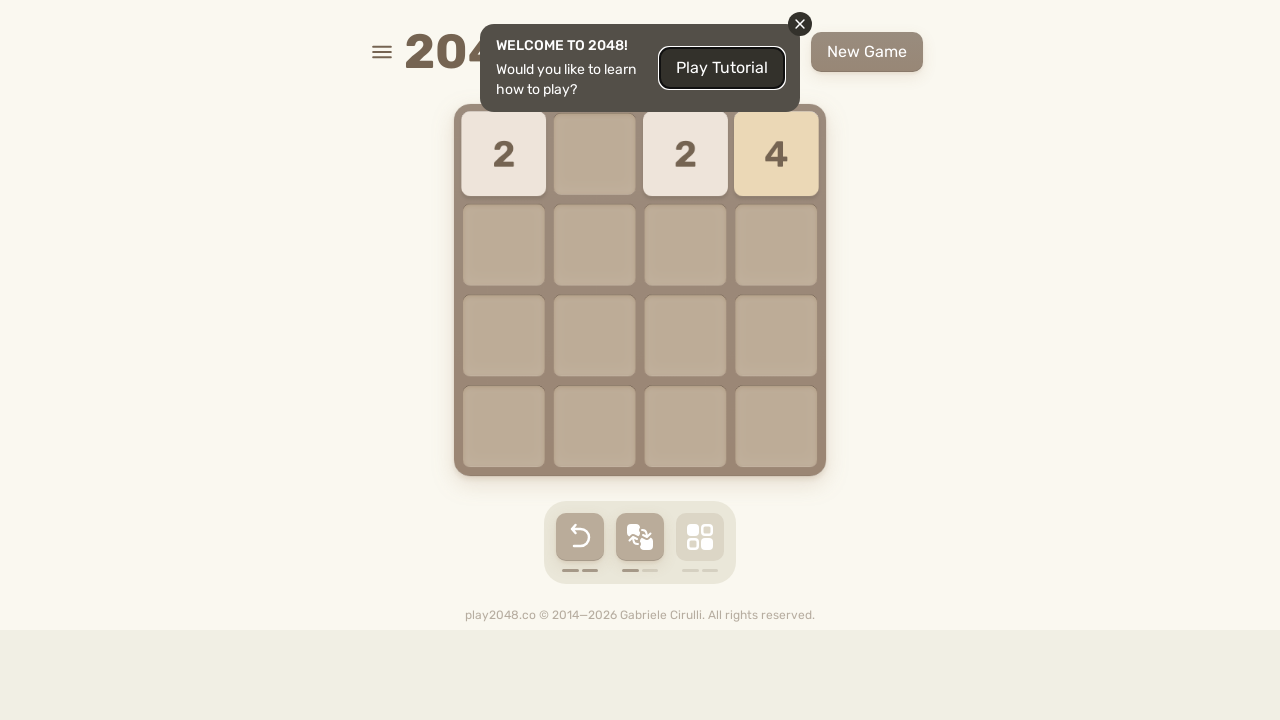

Pressed ArrowDown key
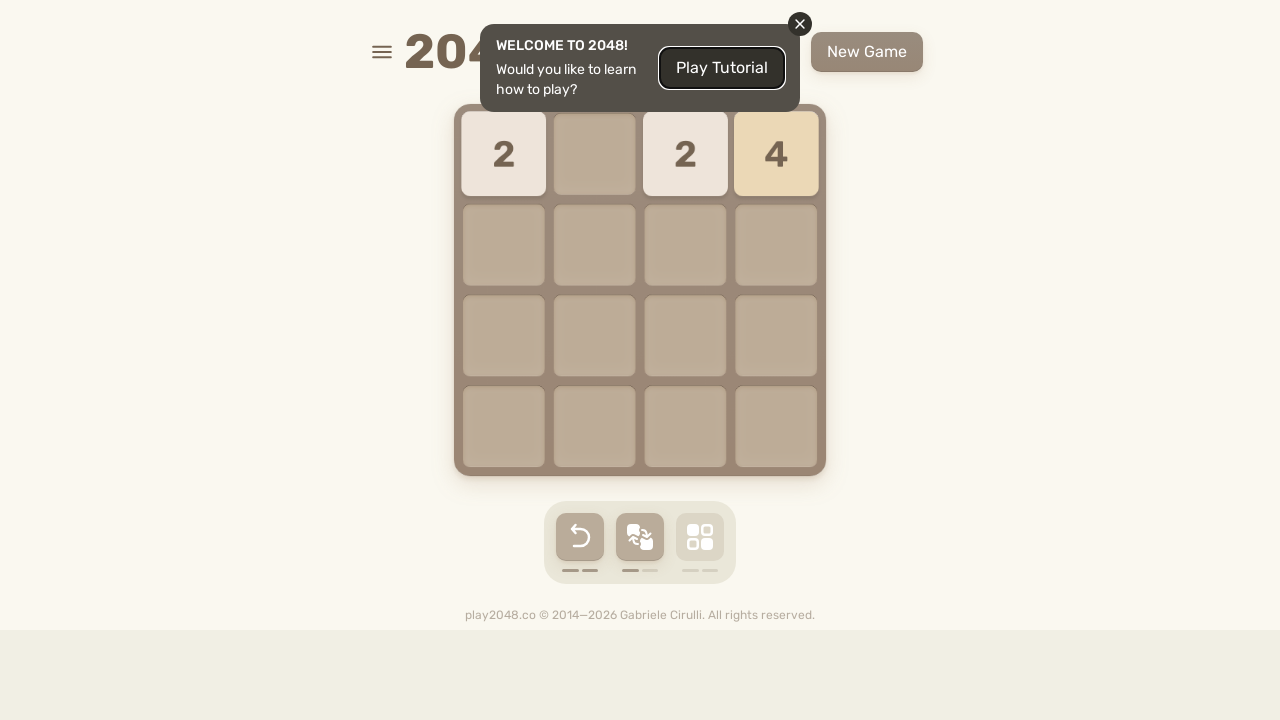

Waited 100ms after ArrowDown
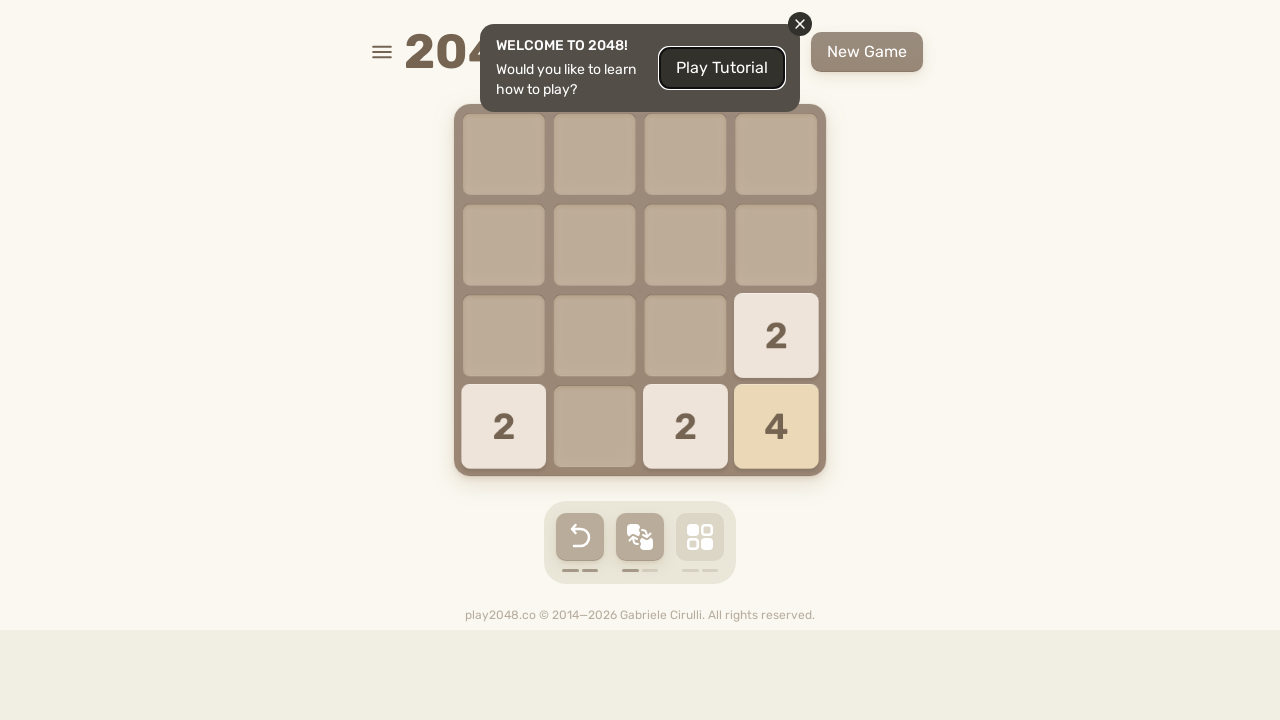

Pressed ArrowLeft key
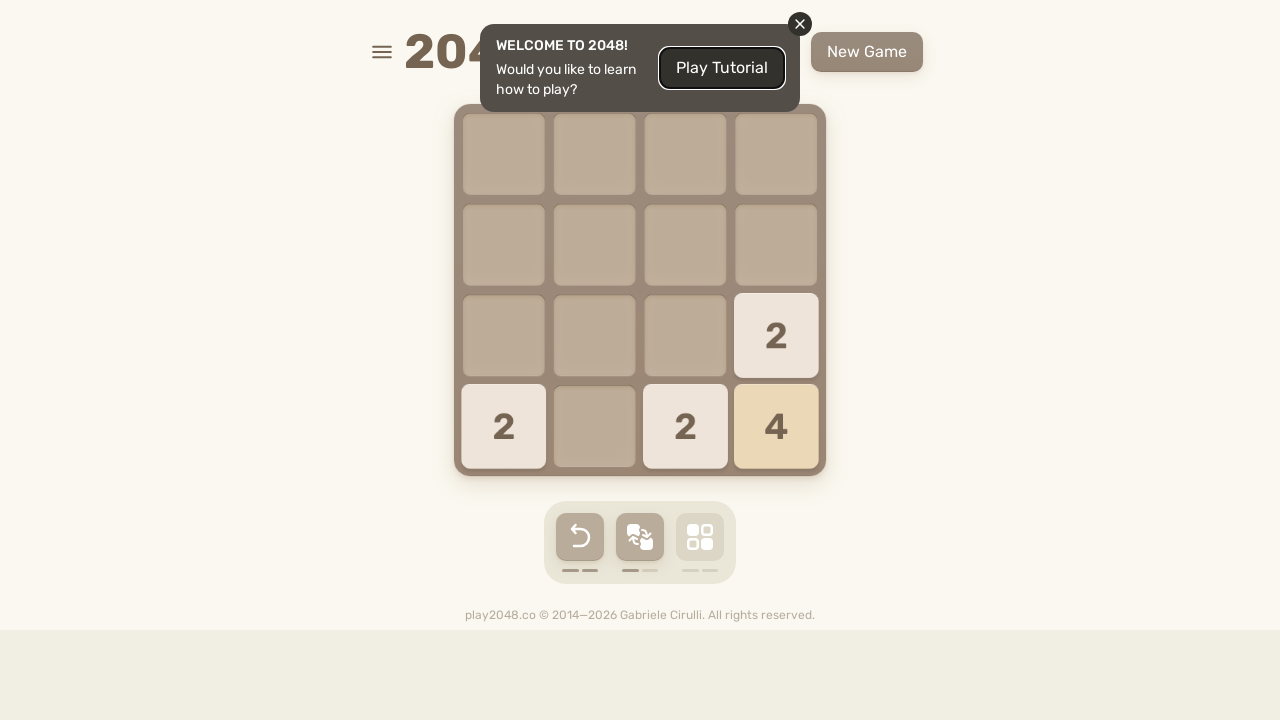

Waited 100ms after ArrowLeft
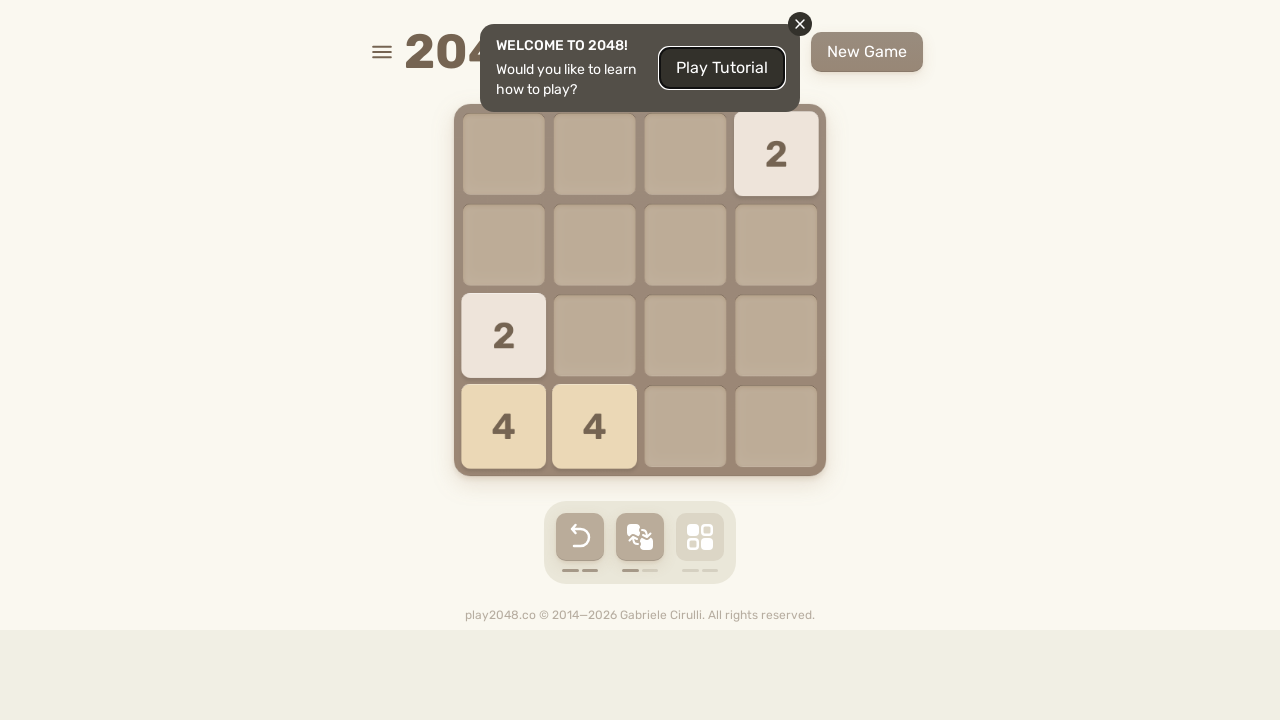

Pressed ArrowUp key
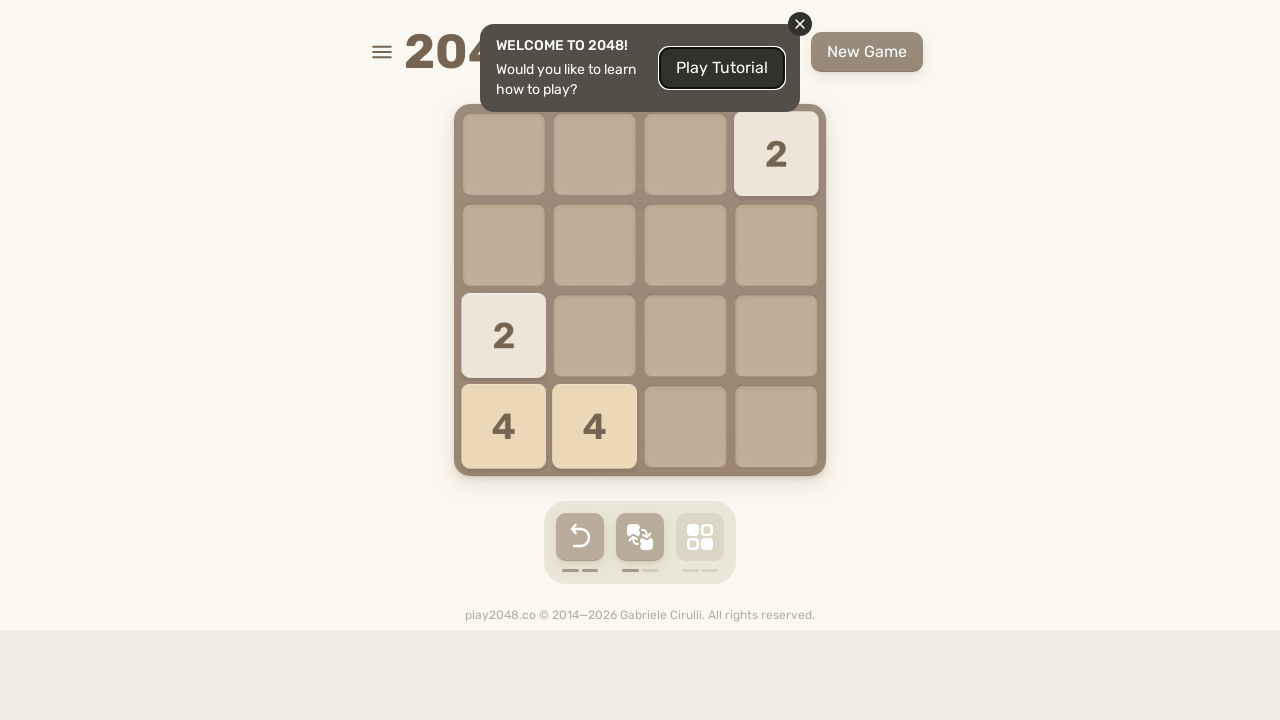

Waited 100ms after ArrowUp
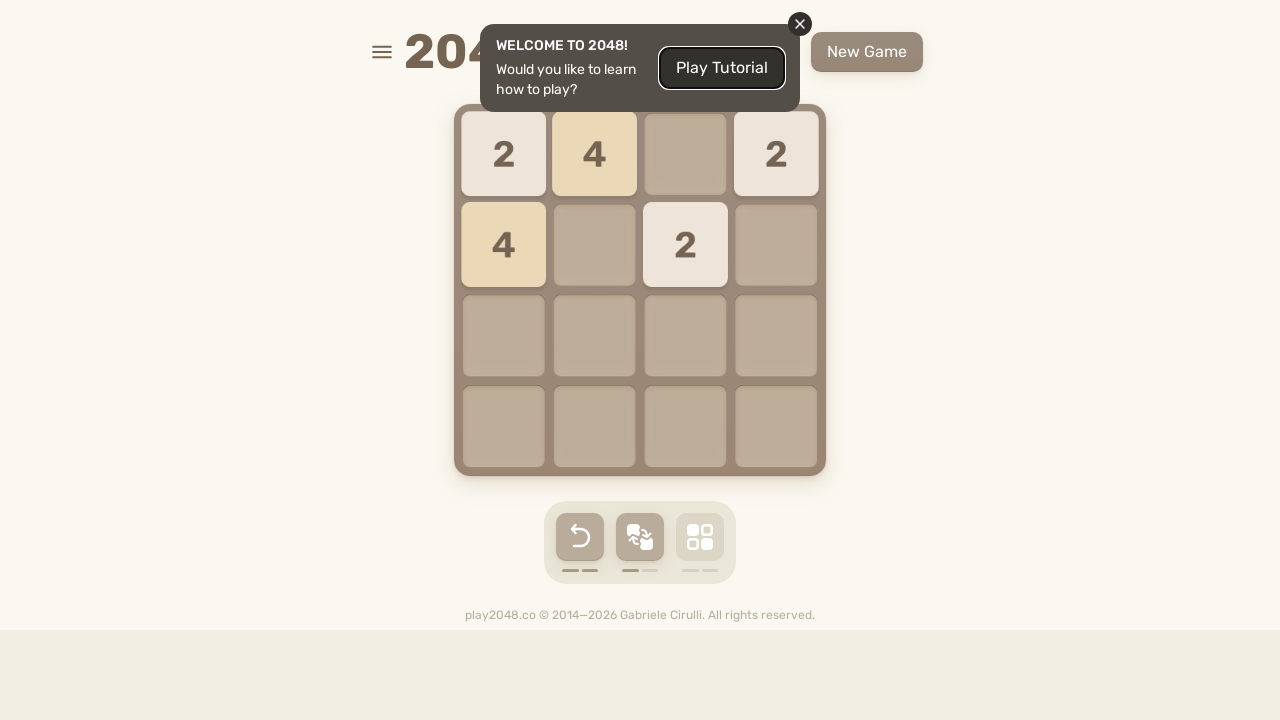

Pressed ArrowRight key
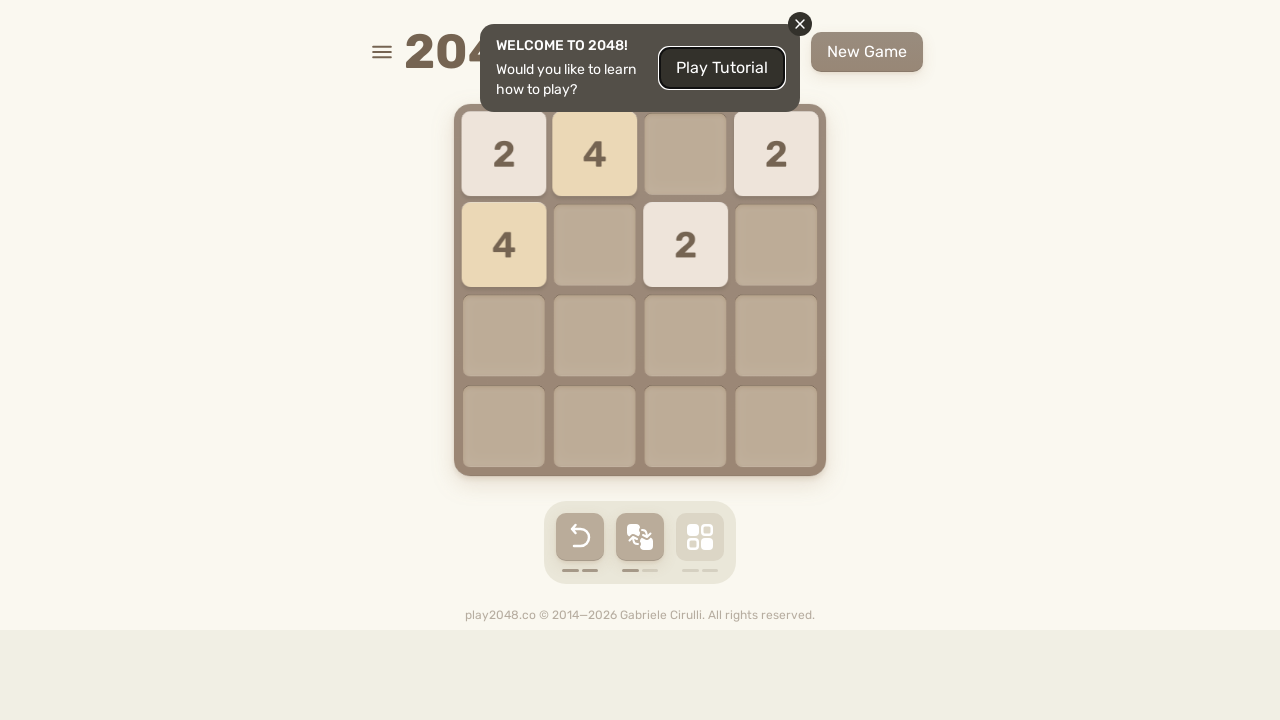

Waited 100ms after ArrowRight
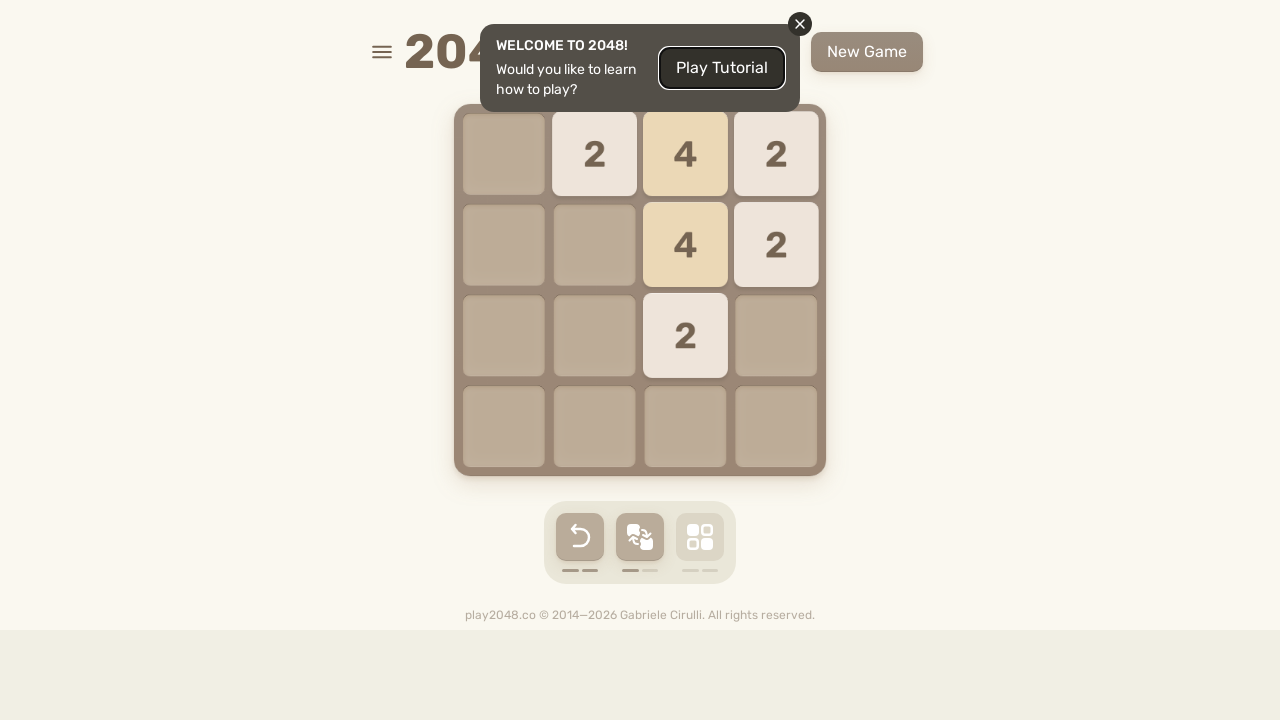

Pressed ArrowDown key
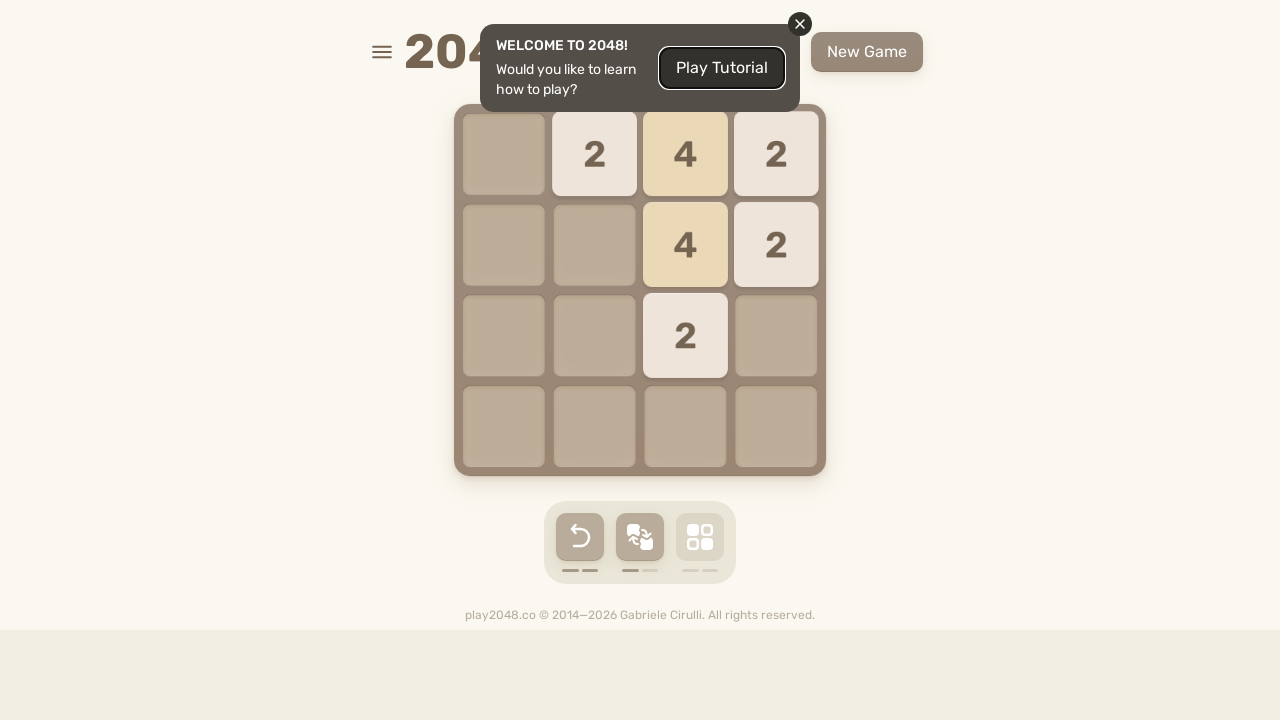

Waited 100ms after ArrowDown
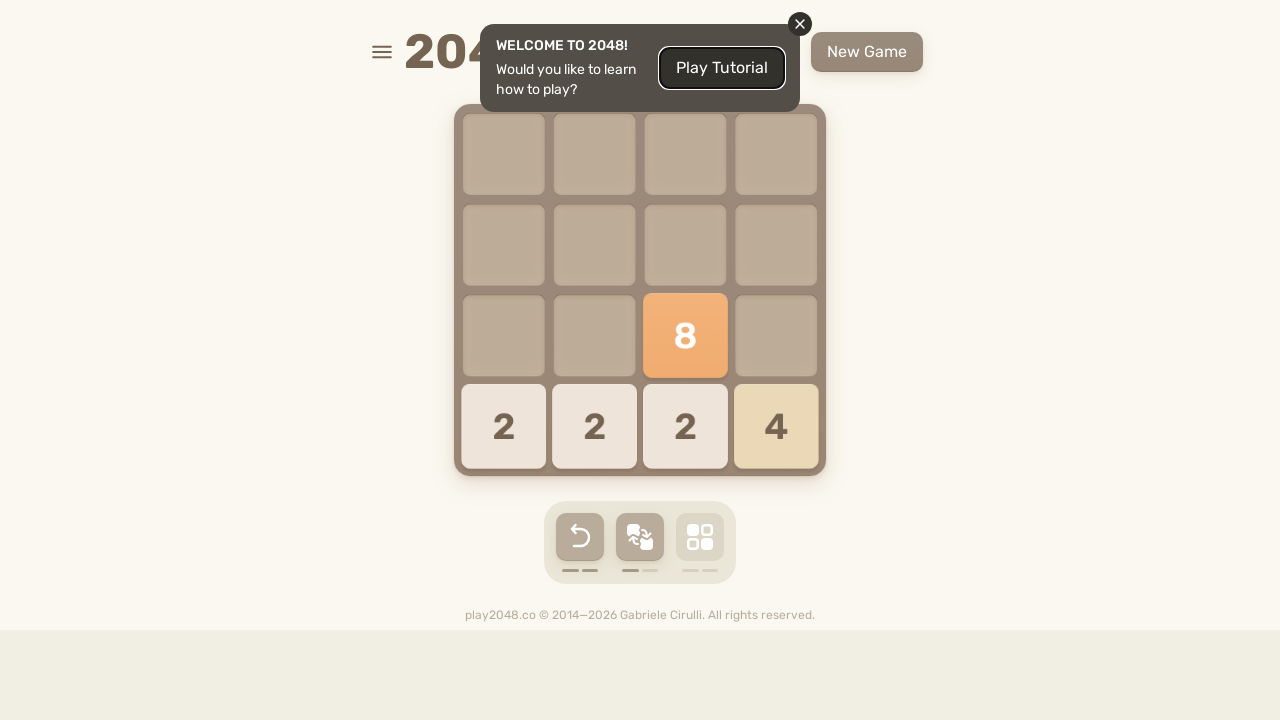

Pressed ArrowLeft key
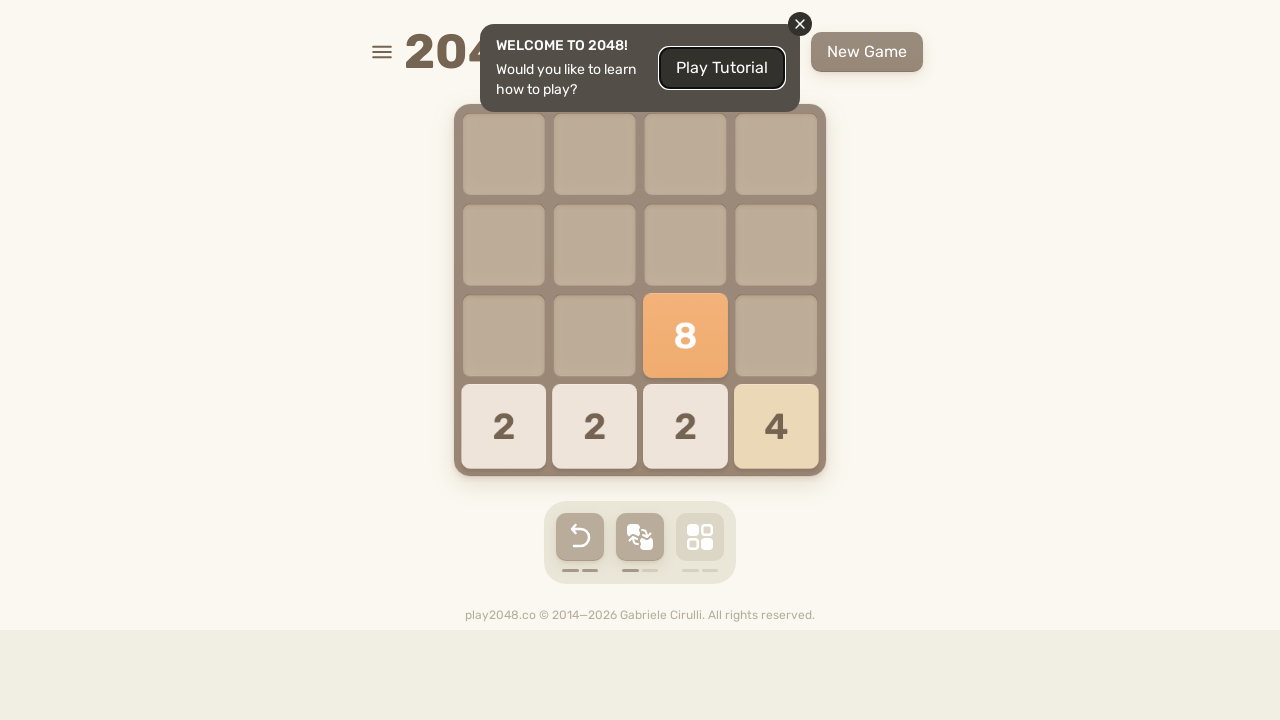

Waited 100ms after ArrowLeft
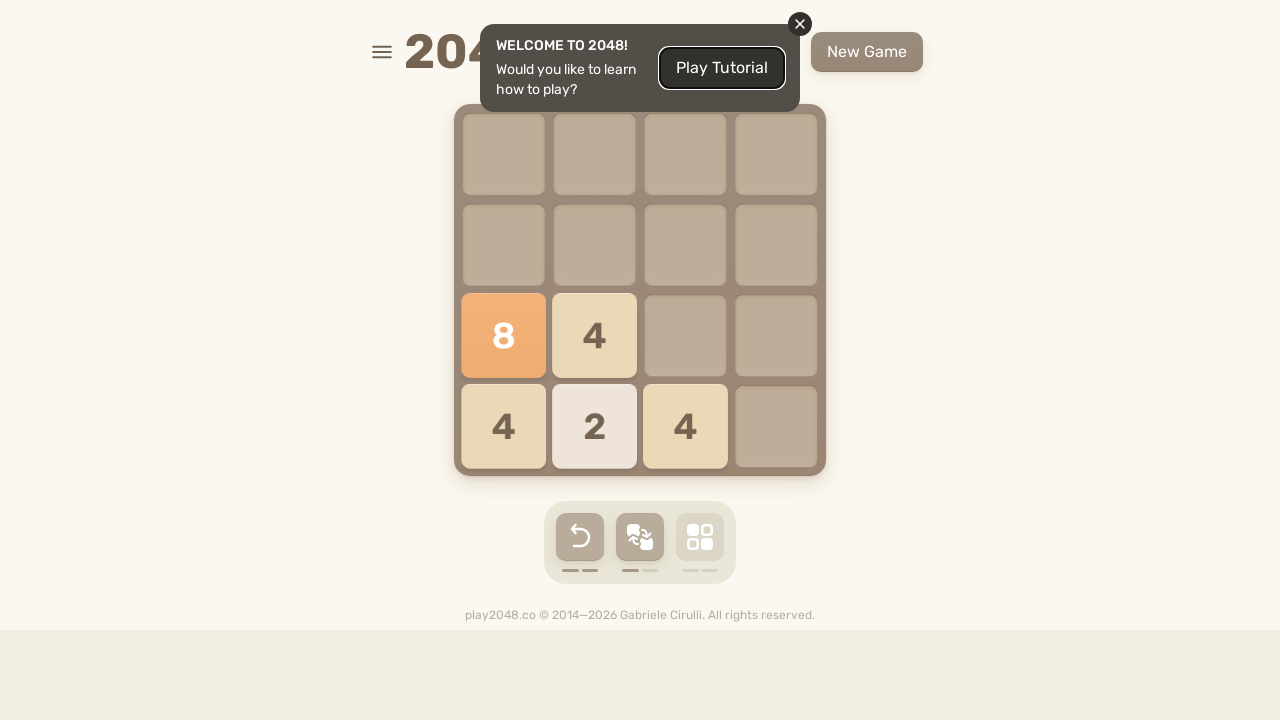

Pressed ArrowUp key
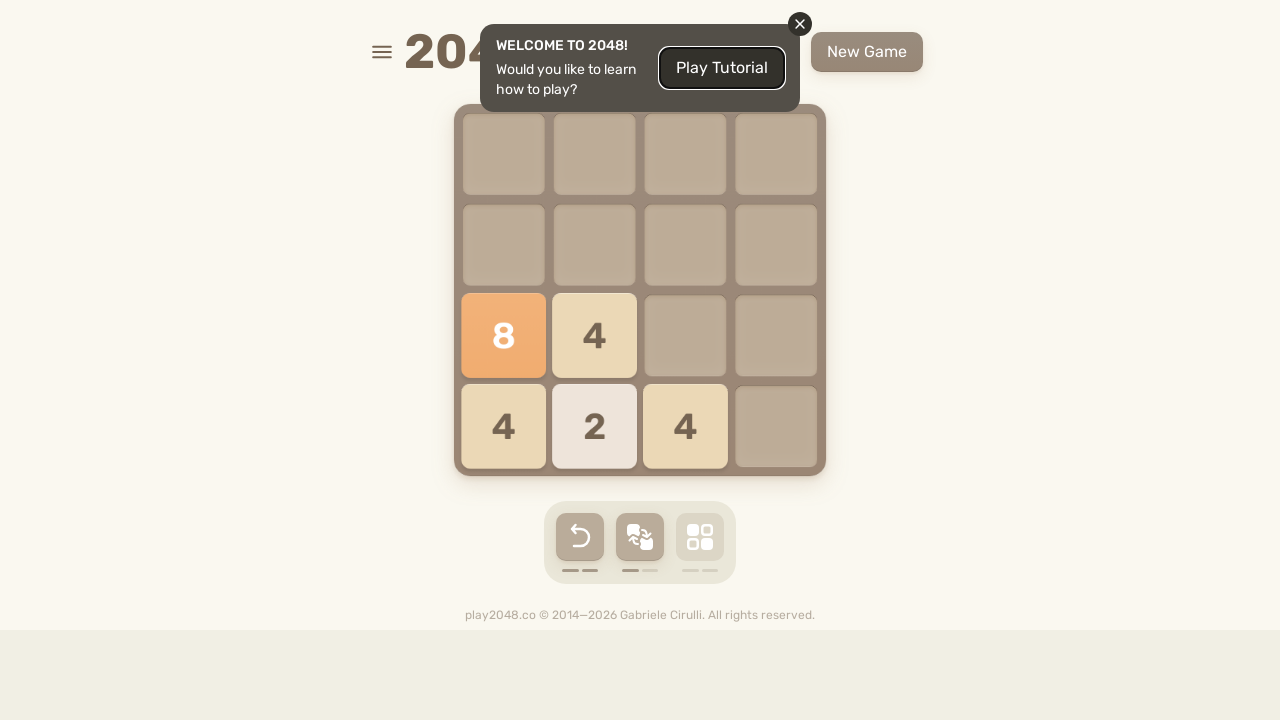

Waited 100ms after ArrowUp
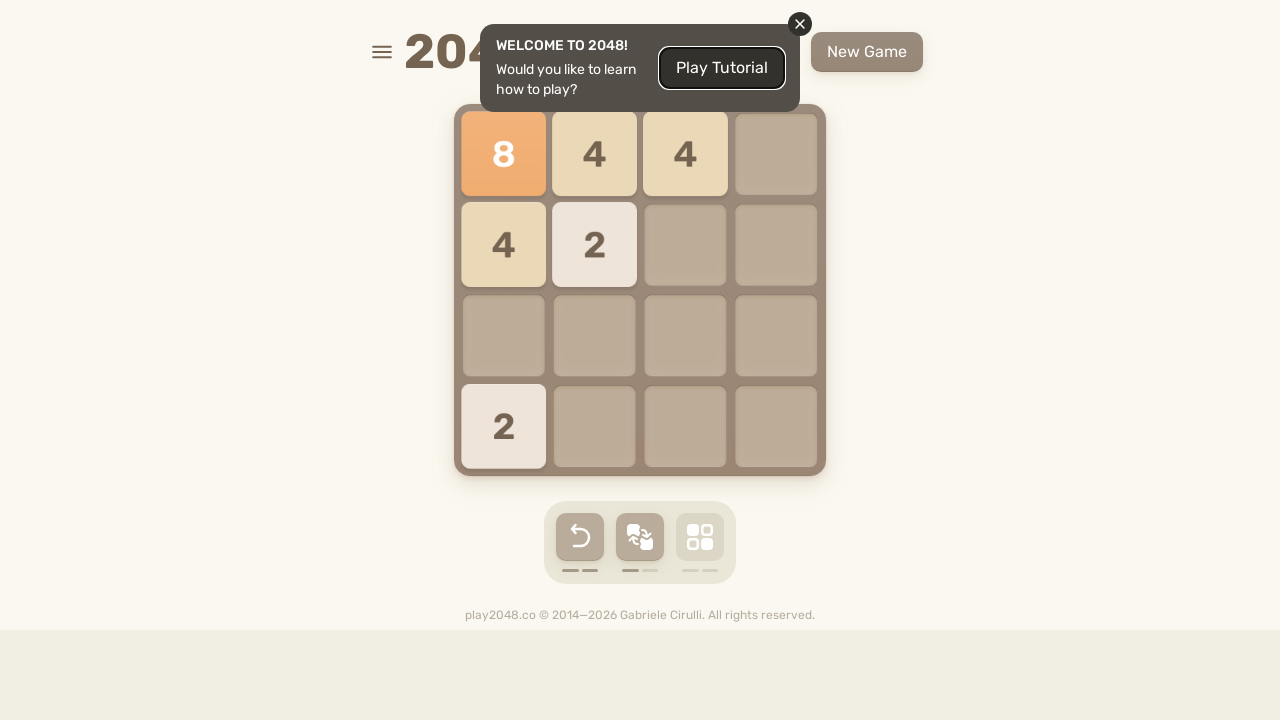

Pressed ArrowRight key
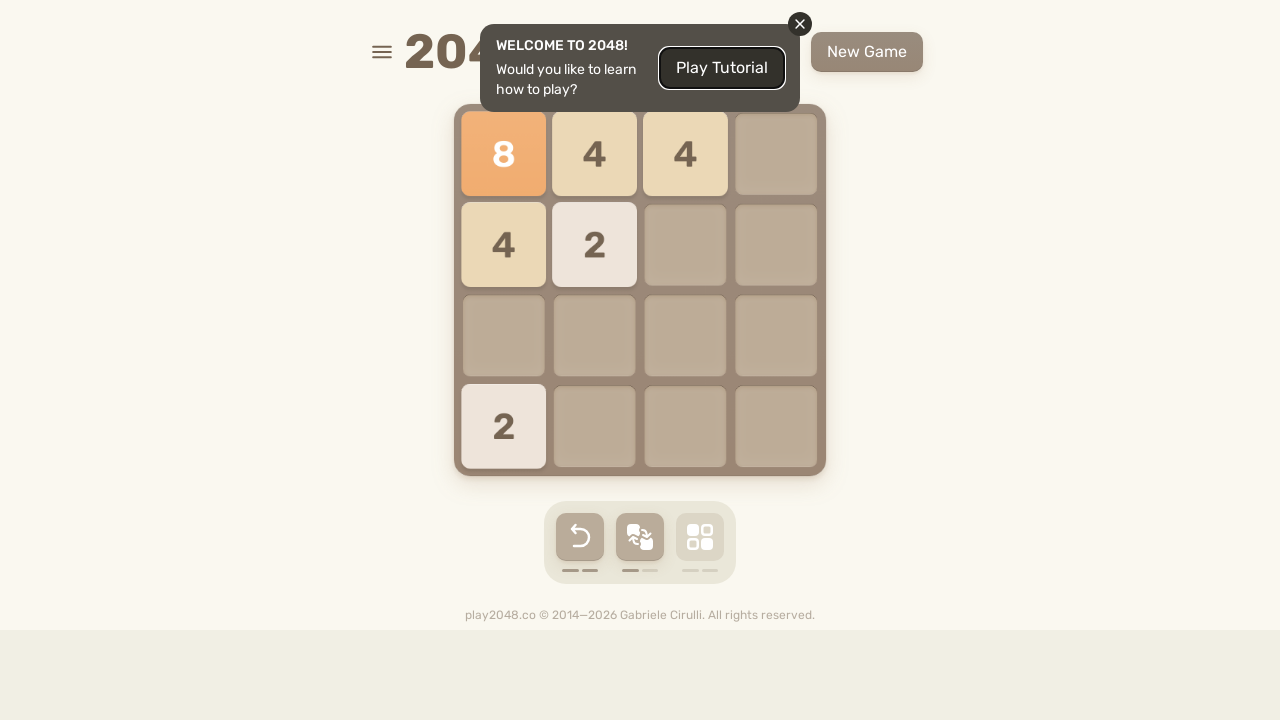

Waited 100ms after ArrowRight
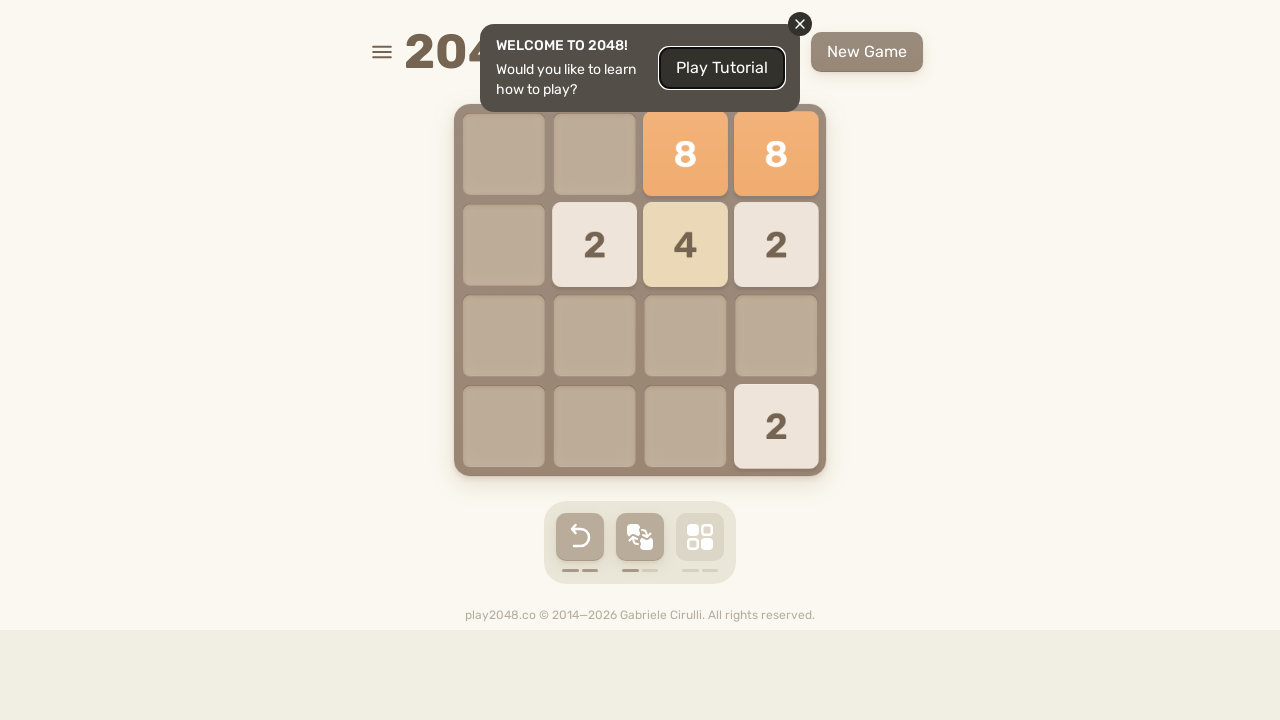

Pressed ArrowDown key
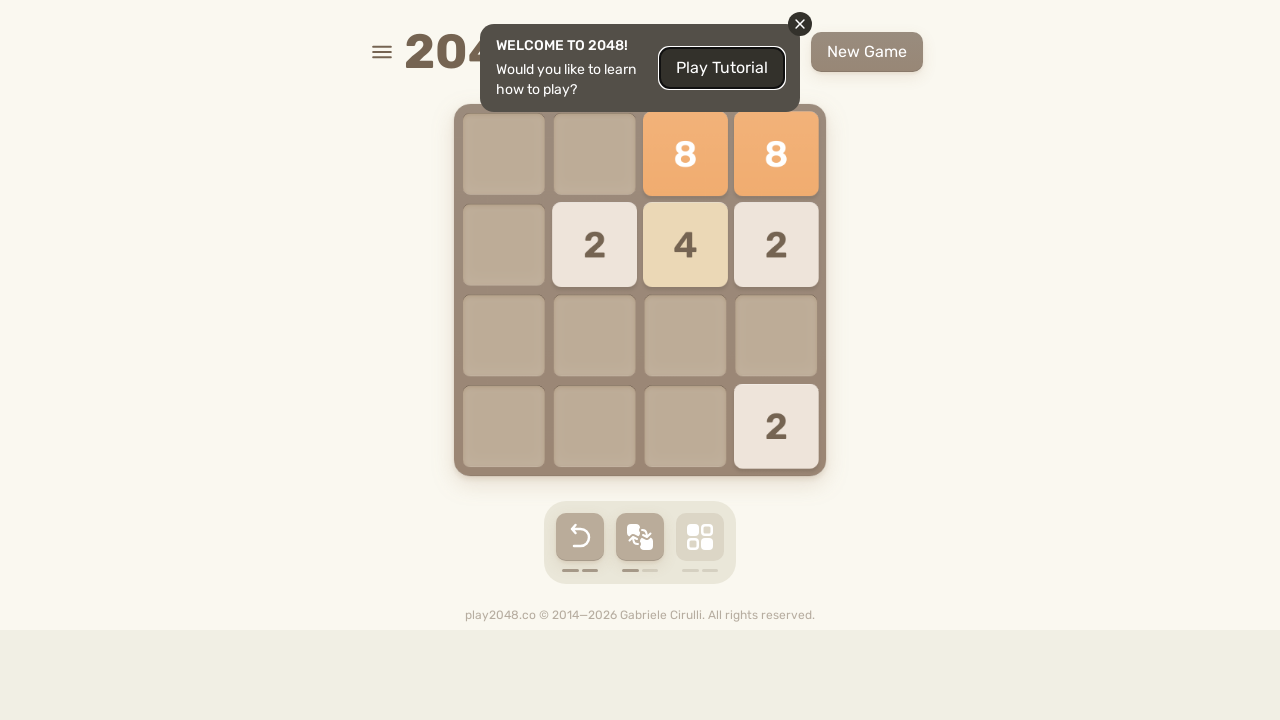

Waited 100ms after ArrowDown
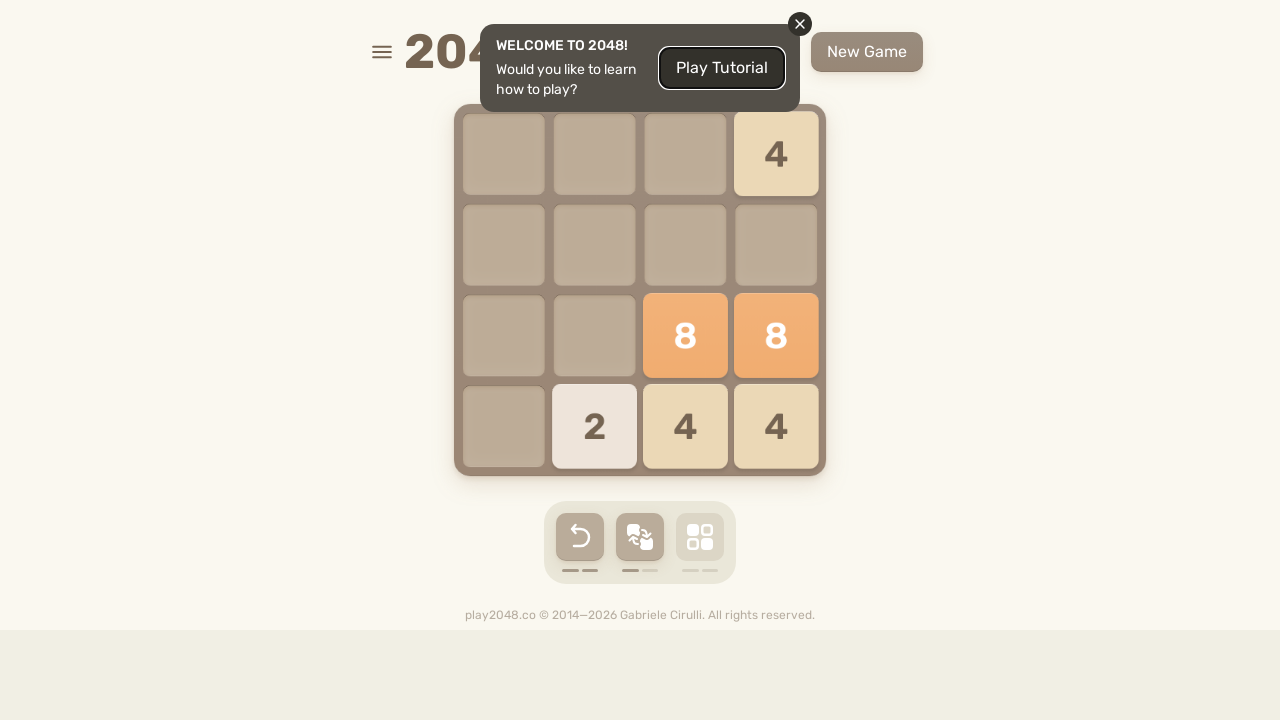

Pressed ArrowLeft key
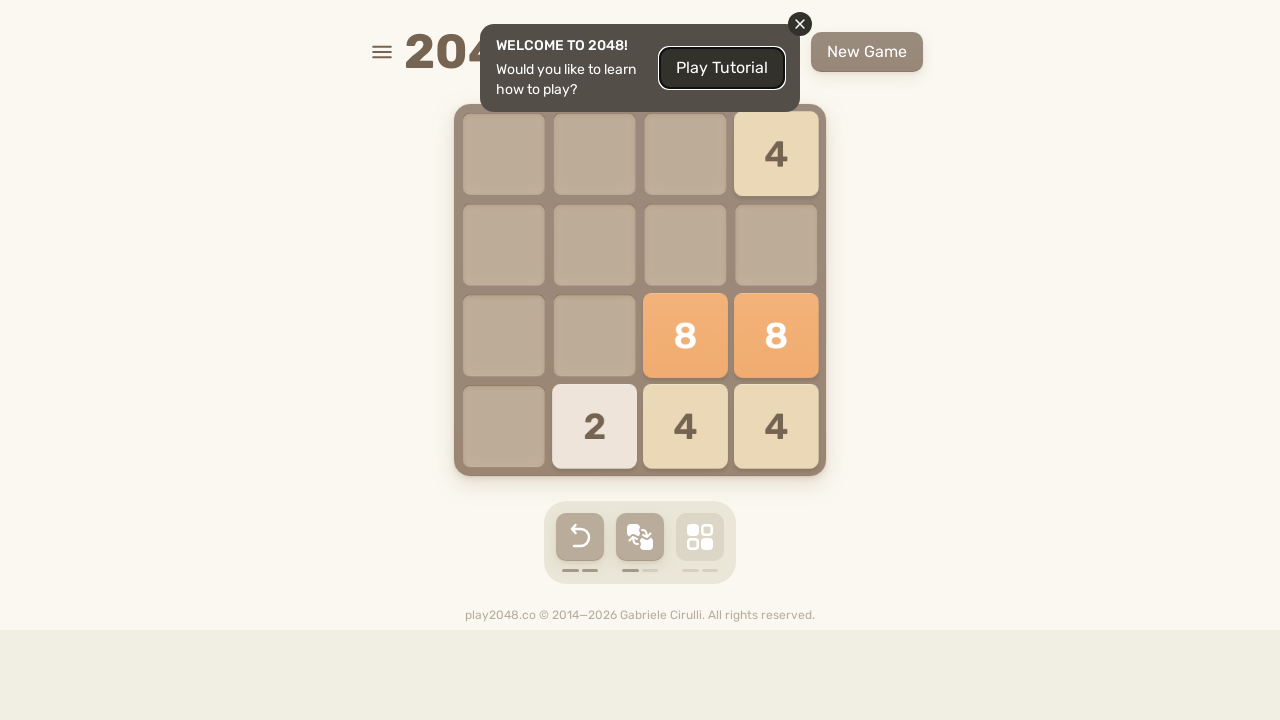

Waited 100ms after ArrowLeft
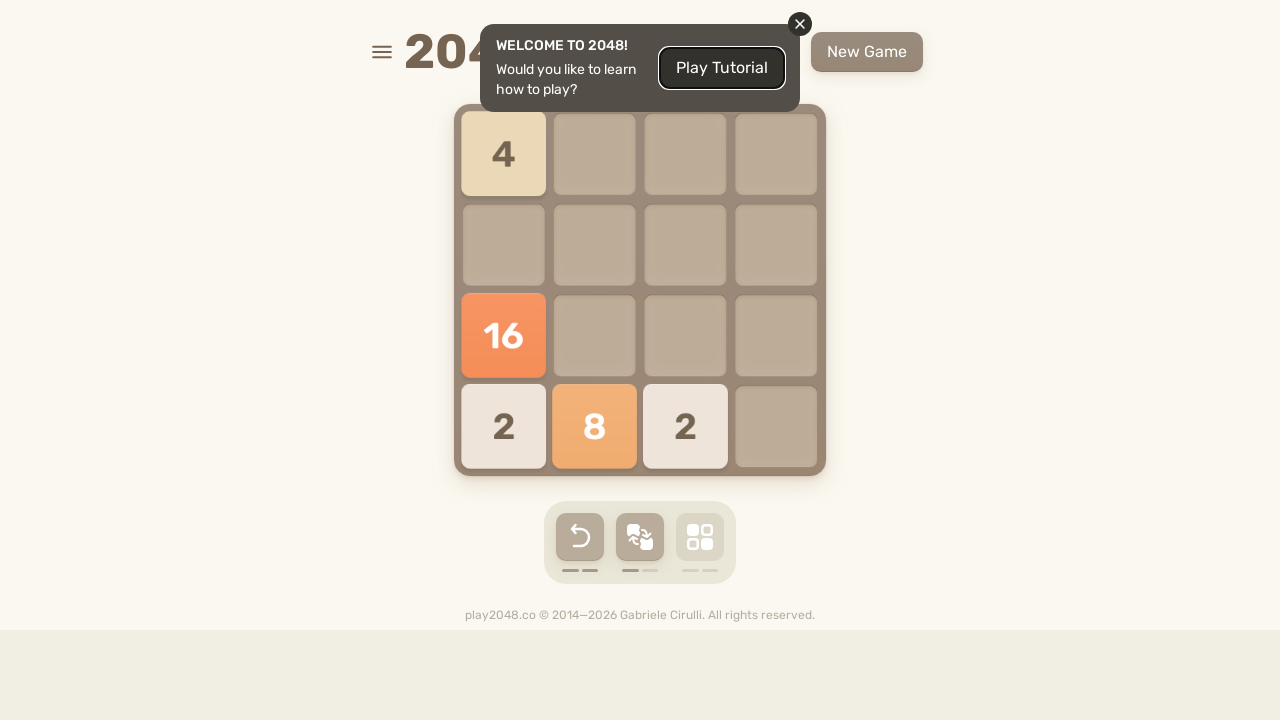

Pressed ArrowUp key
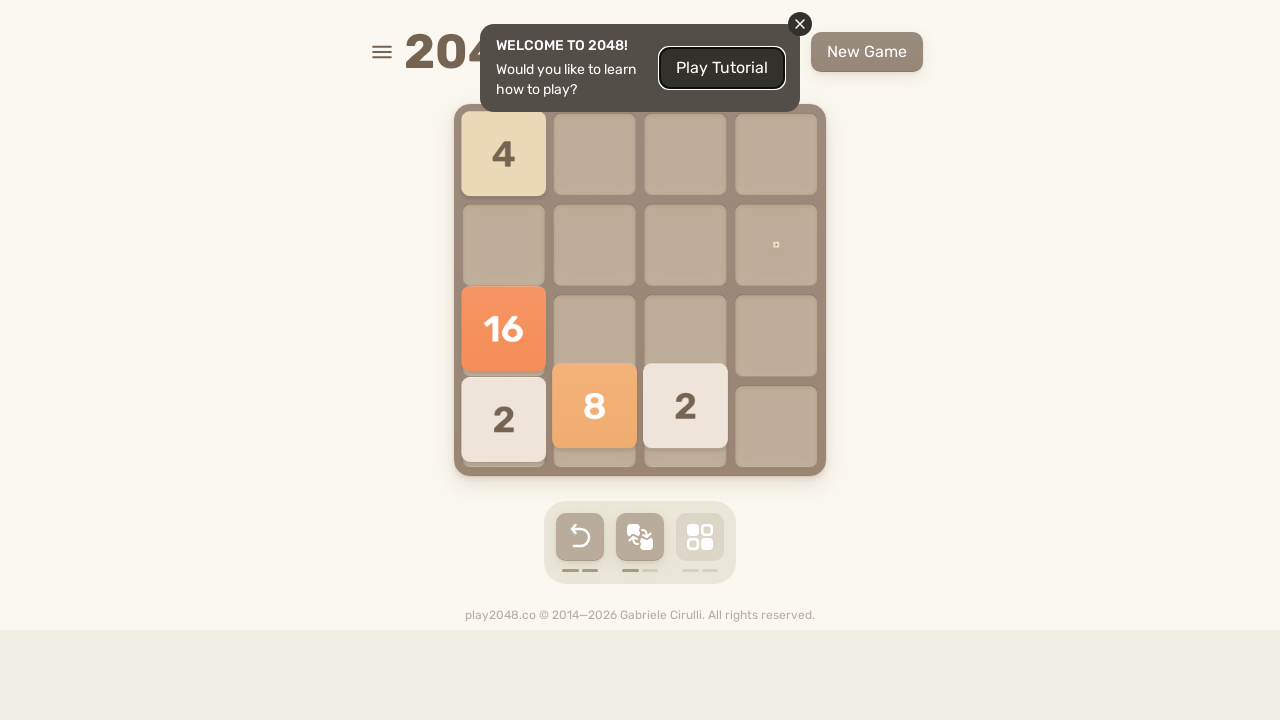

Waited 100ms after ArrowUp
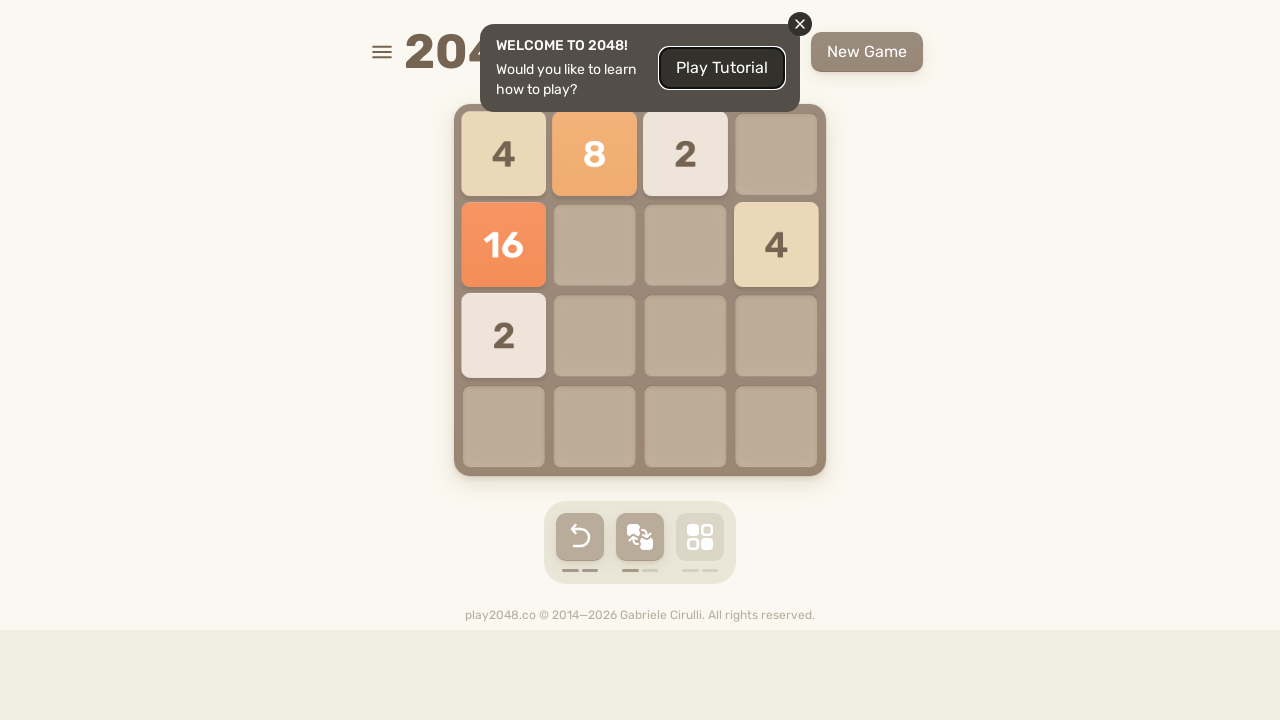

Pressed ArrowRight key
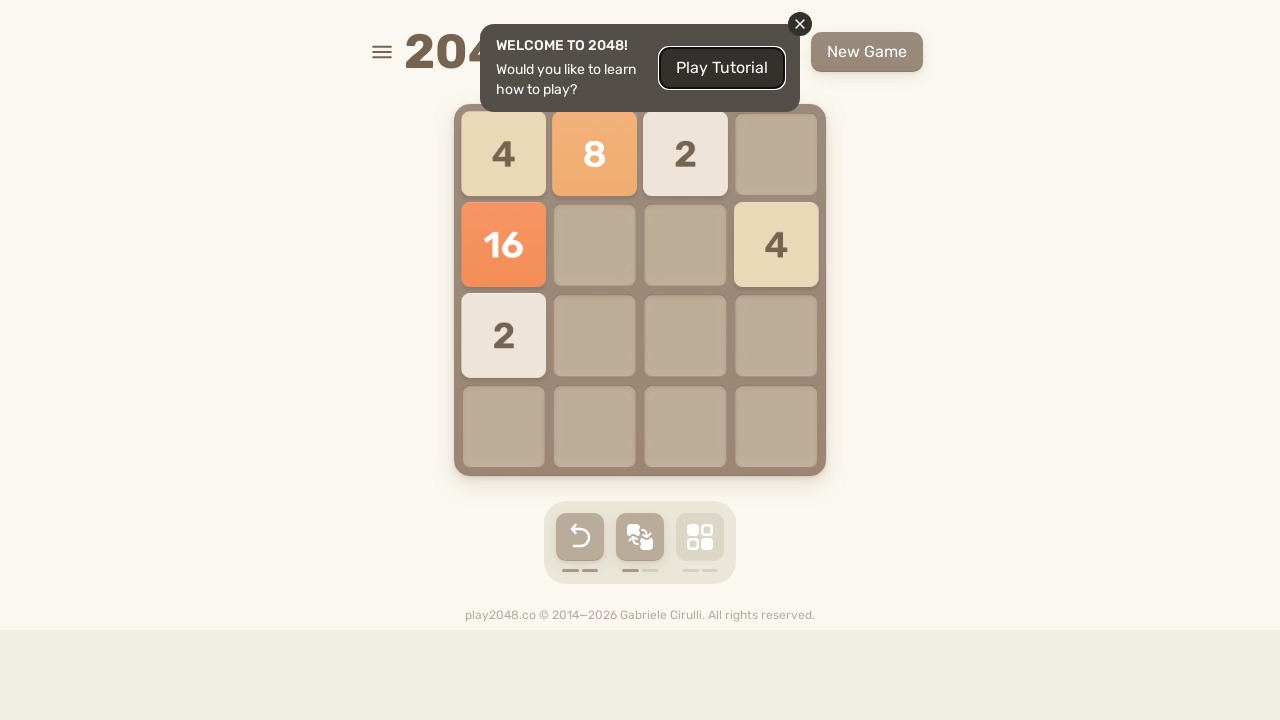

Waited 100ms after ArrowRight
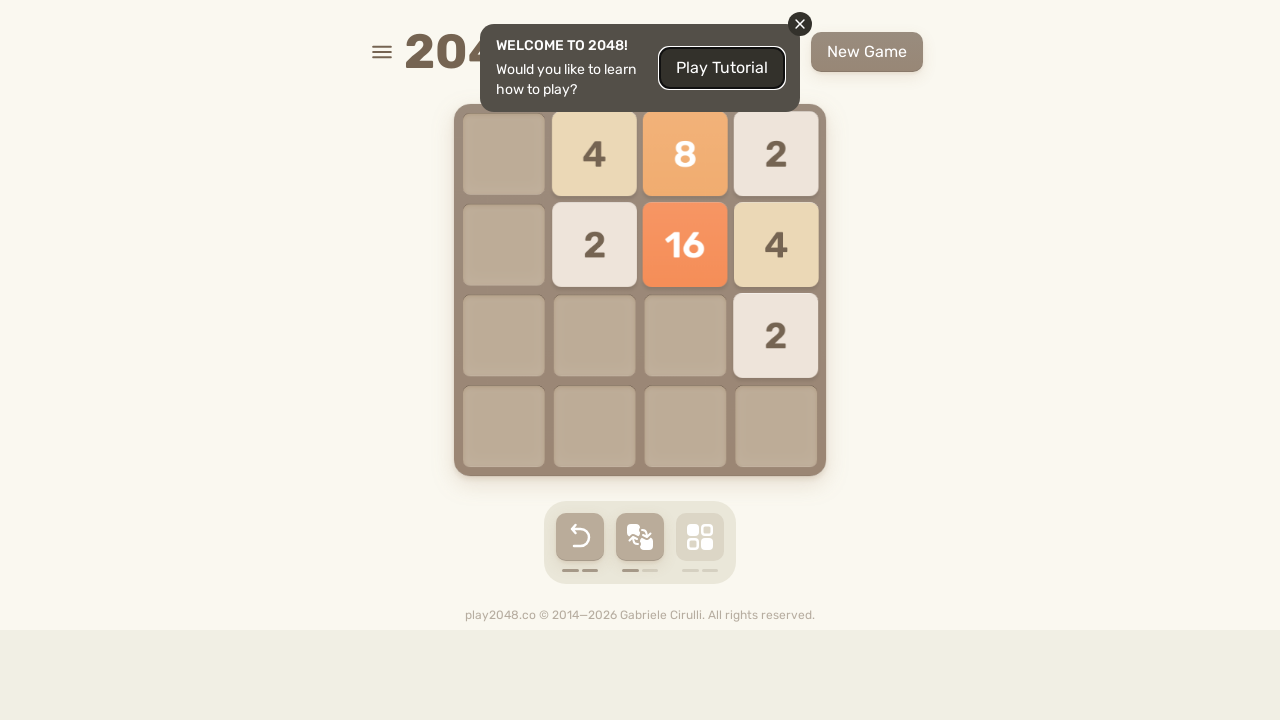

Pressed ArrowDown key
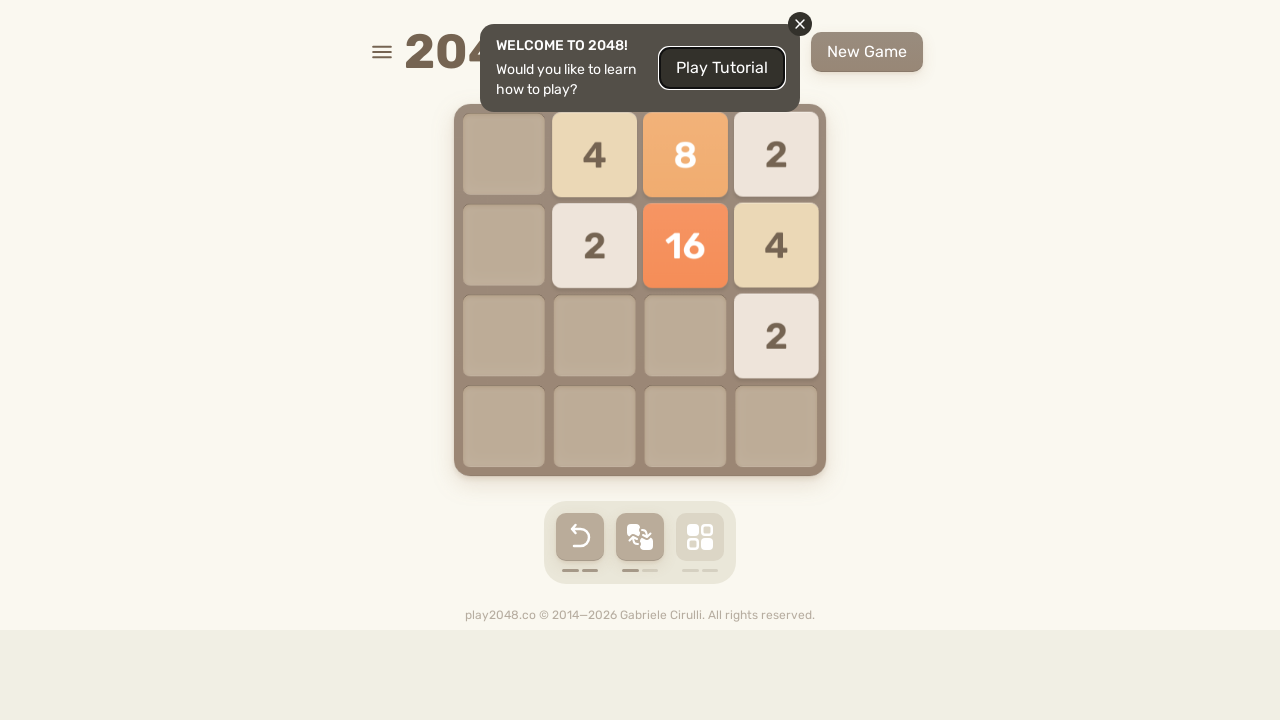

Waited 100ms after ArrowDown
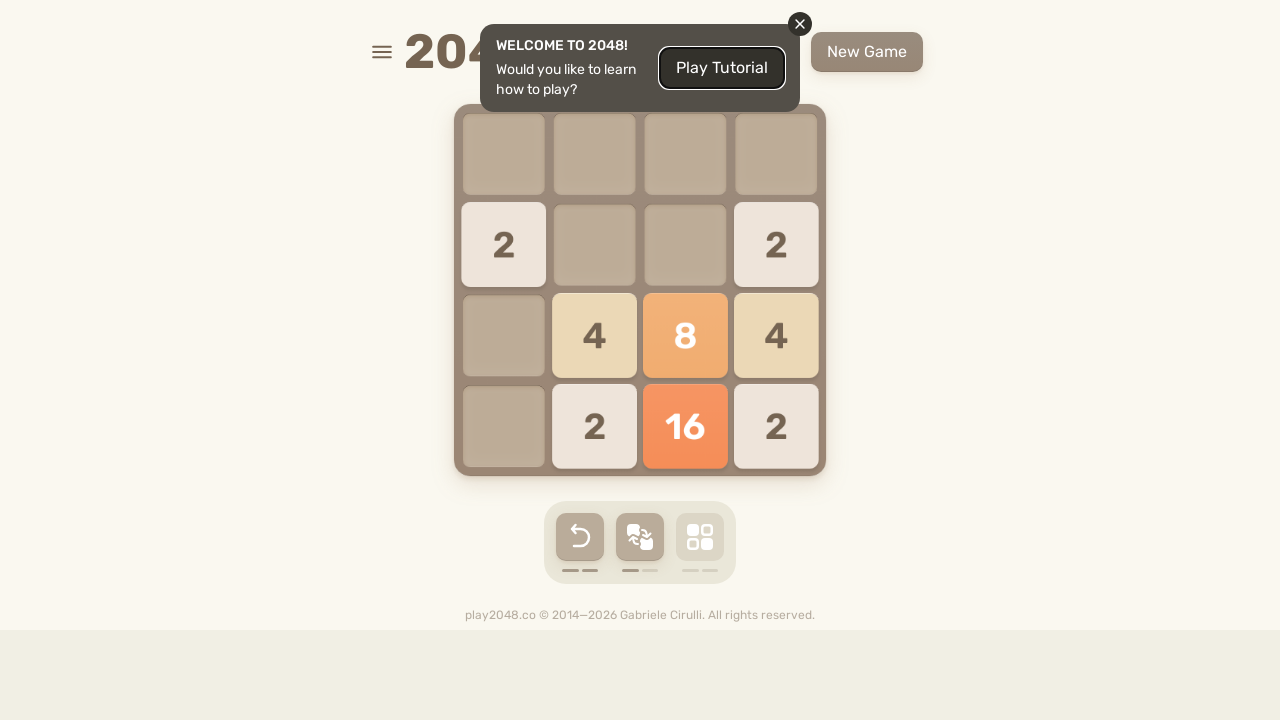

Pressed ArrowLeft key
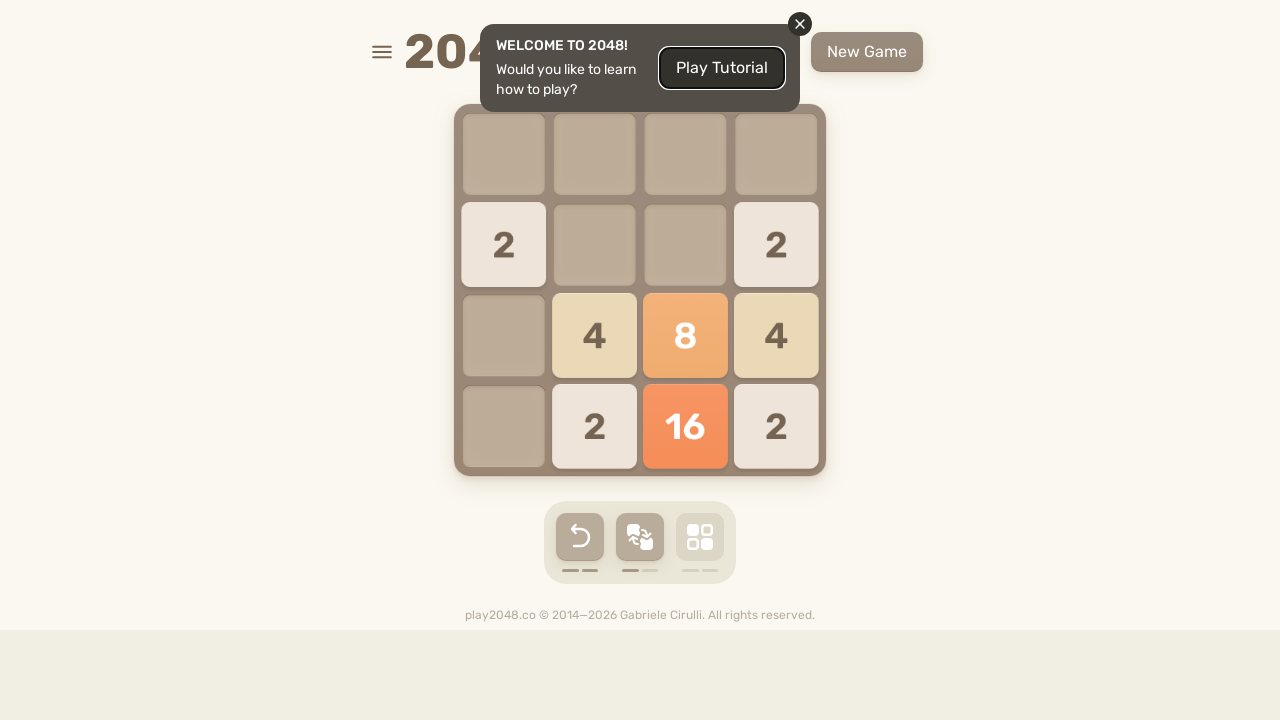

Waited 100ms after ArrowLeft
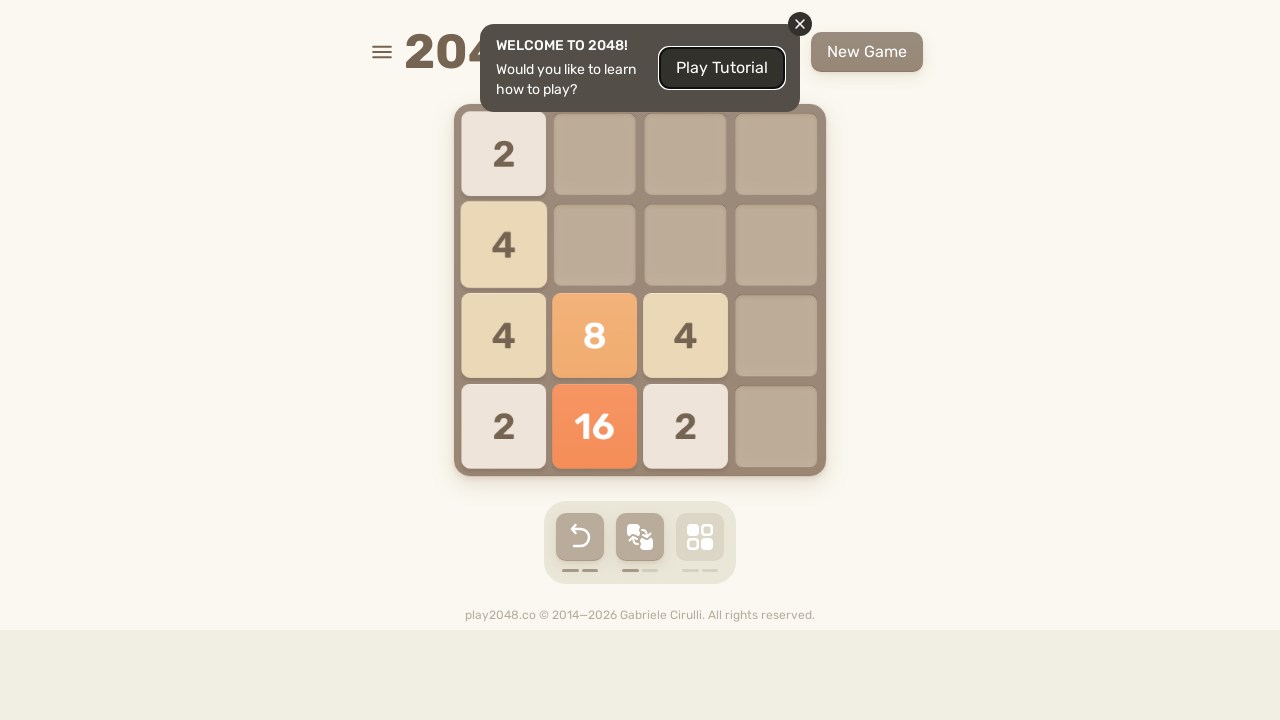

Pressed ArrowUp key
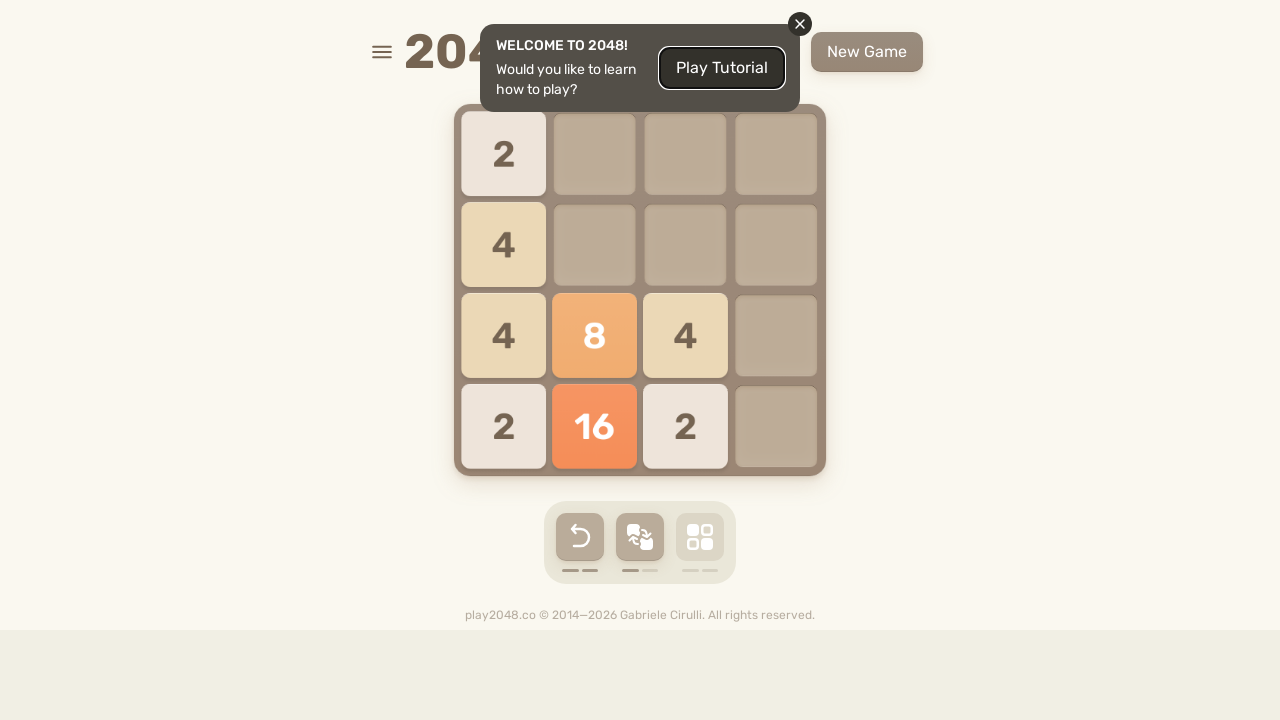

Waited 100ms after ArrowUp
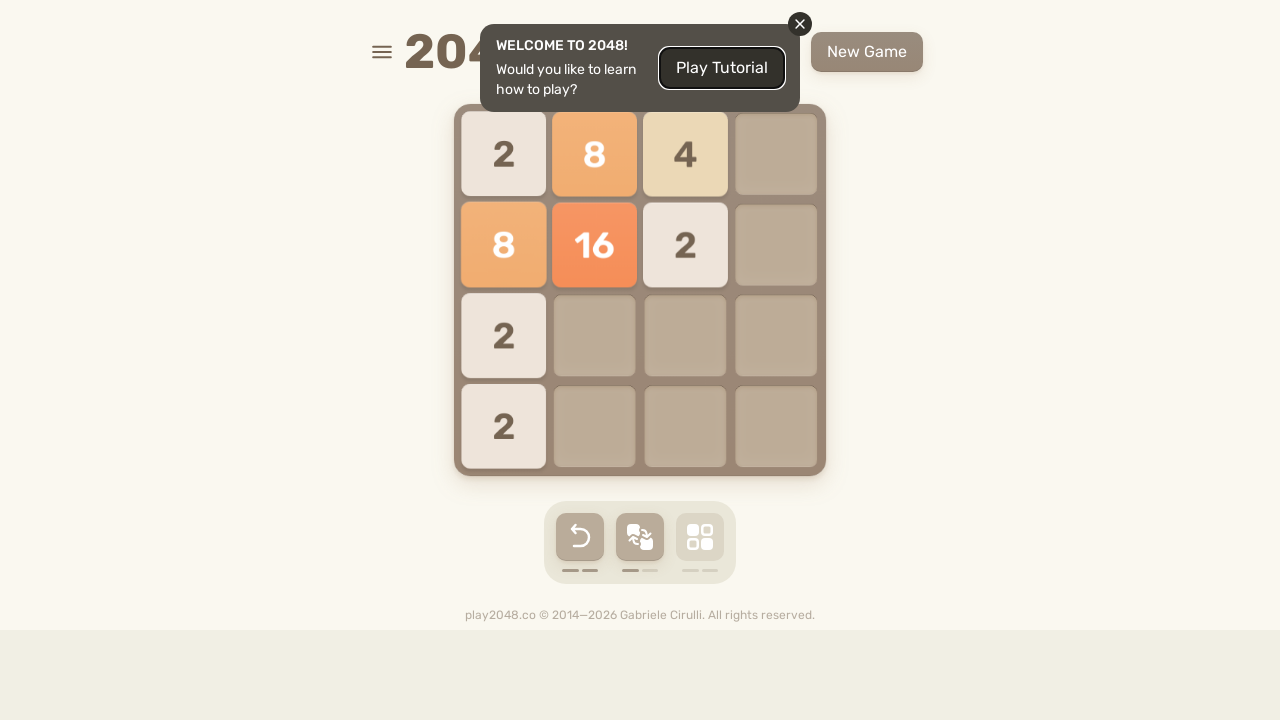

Pressed ArrowRight key
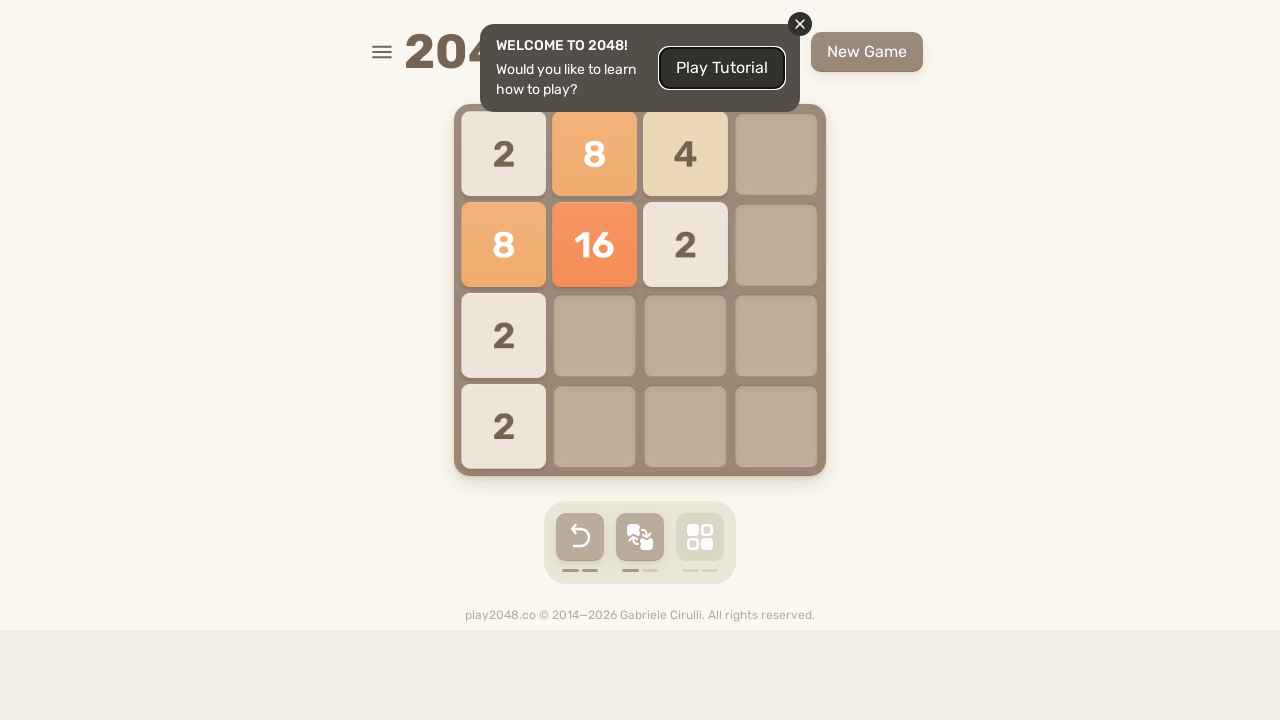

Waited 100ms after ArrowRight
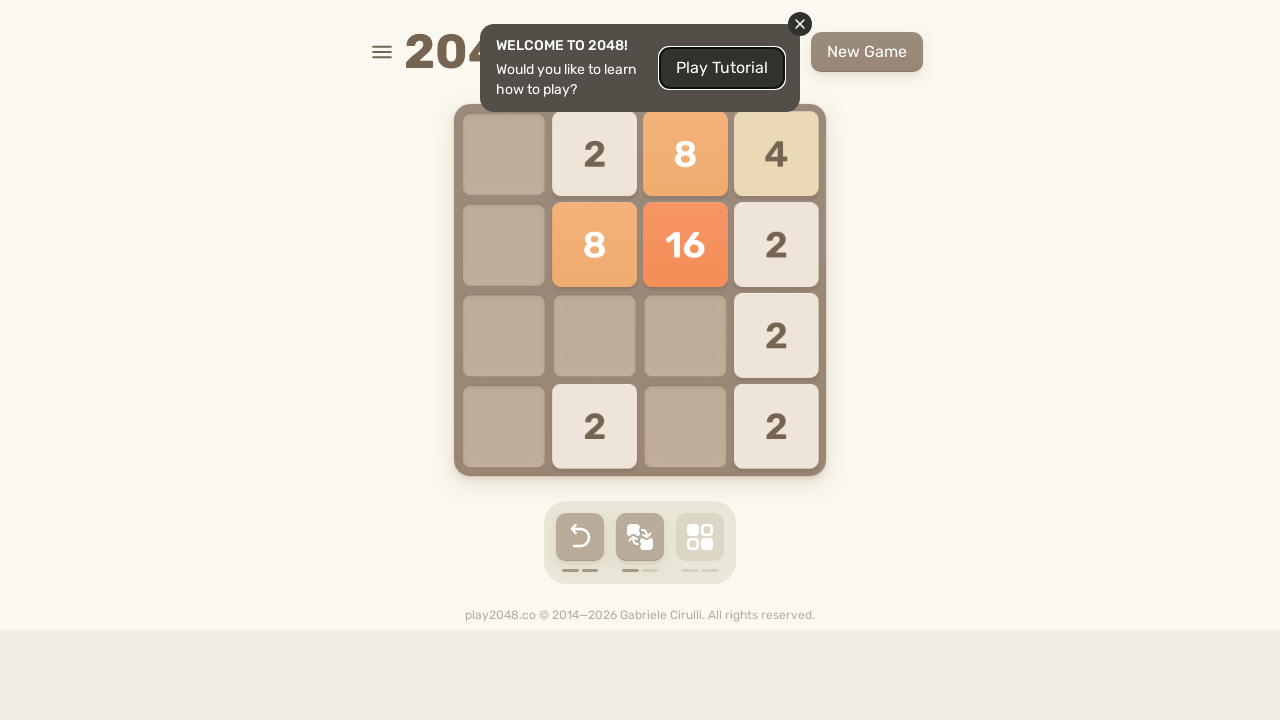

Pressed ArrowDown key
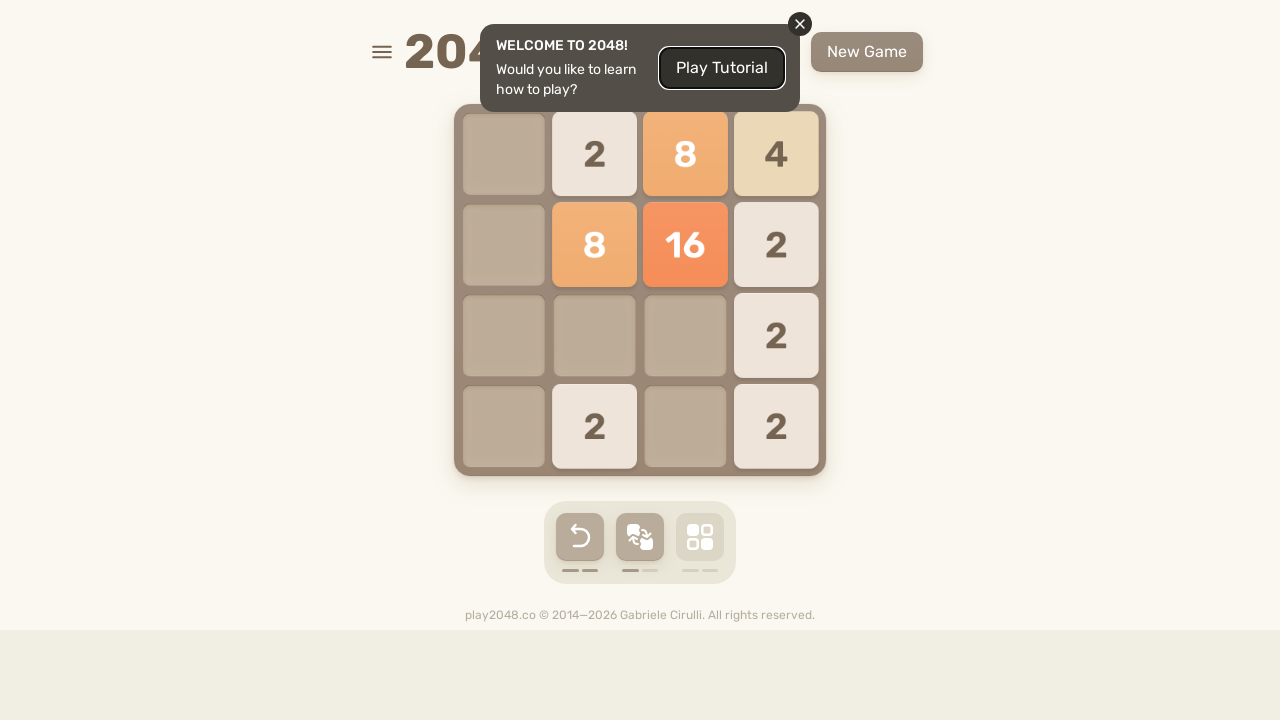

Waited 100ms after ArrowDown
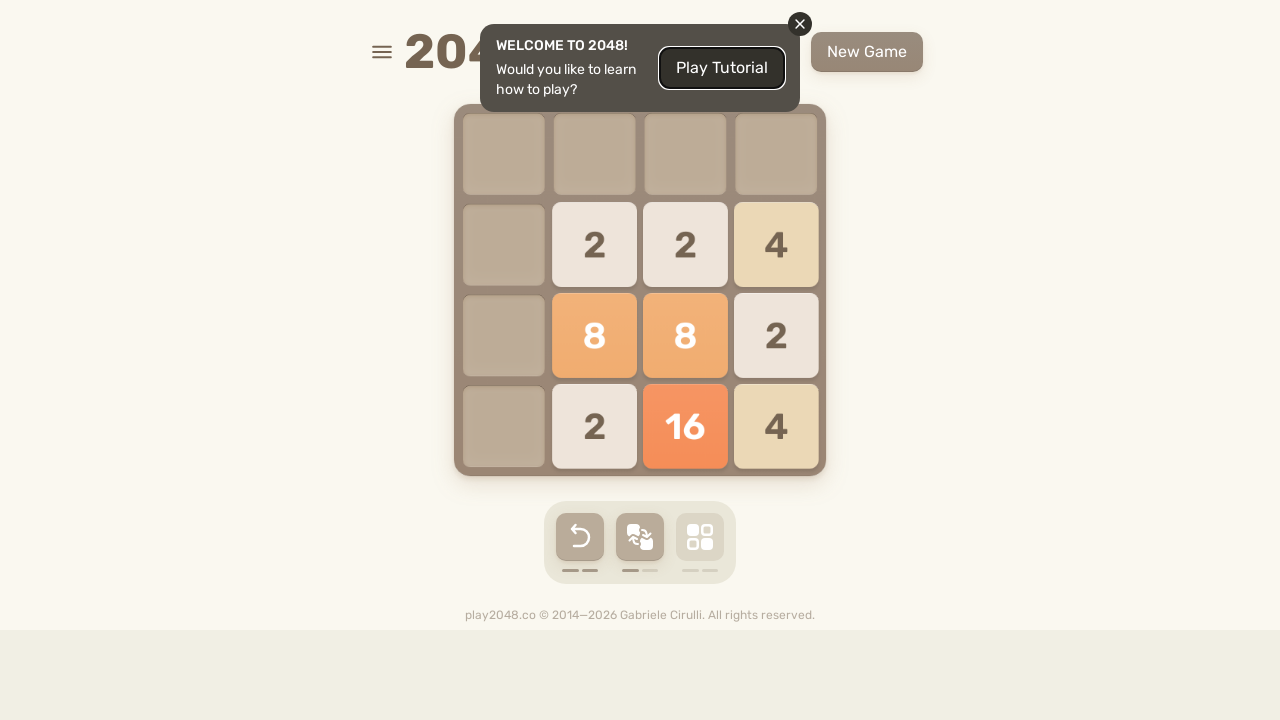

Pressed ArrowLeft key
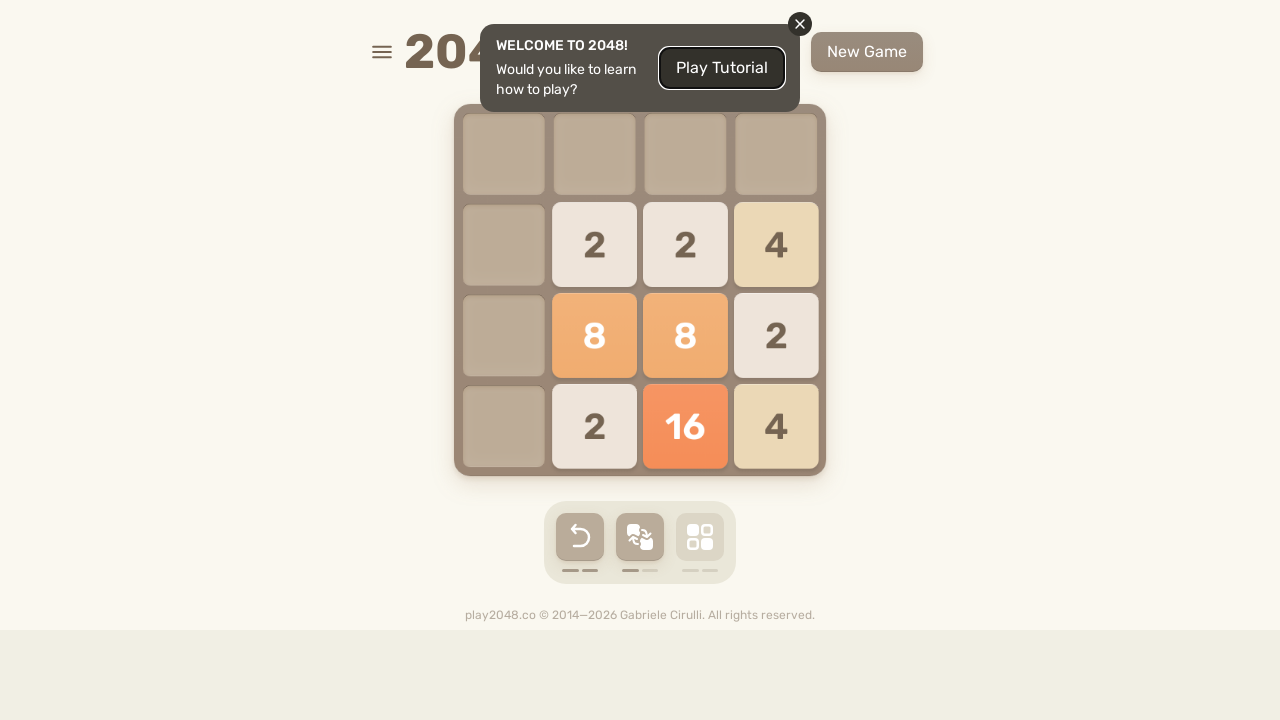

Waited 100ms after ArrowLeft
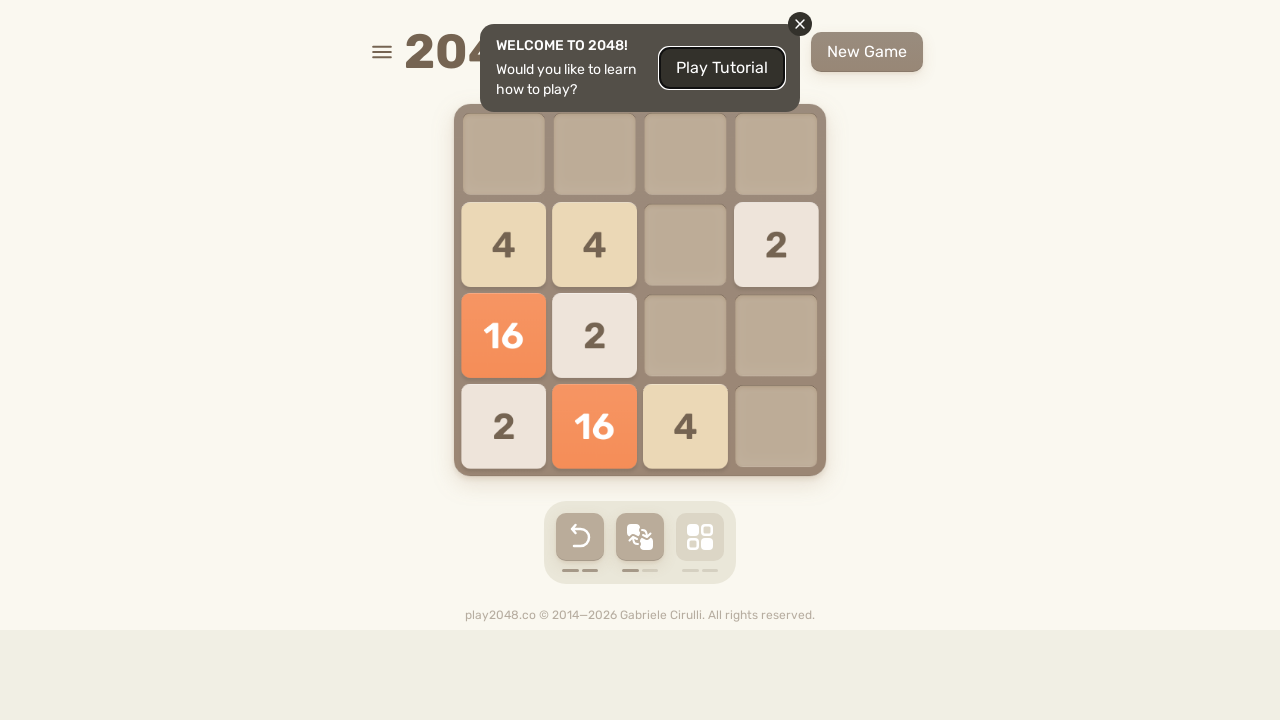

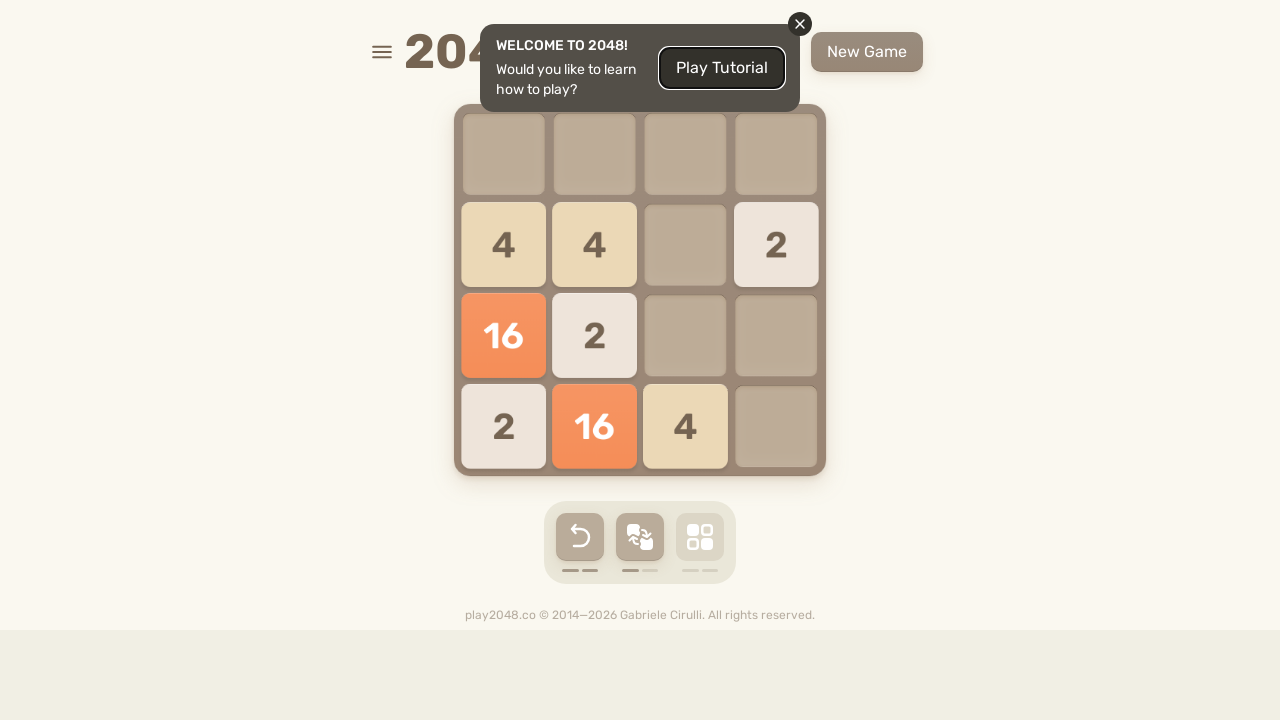